Tests adding multiple rows to a dynamic table by clicking Add New button, filling in form fields (name, department, phone), and confirming each addition

Starting URL: https://www.tutorialrepublic.com/snippets/bootstrap/table-with-add-and-delete-row-feature.php

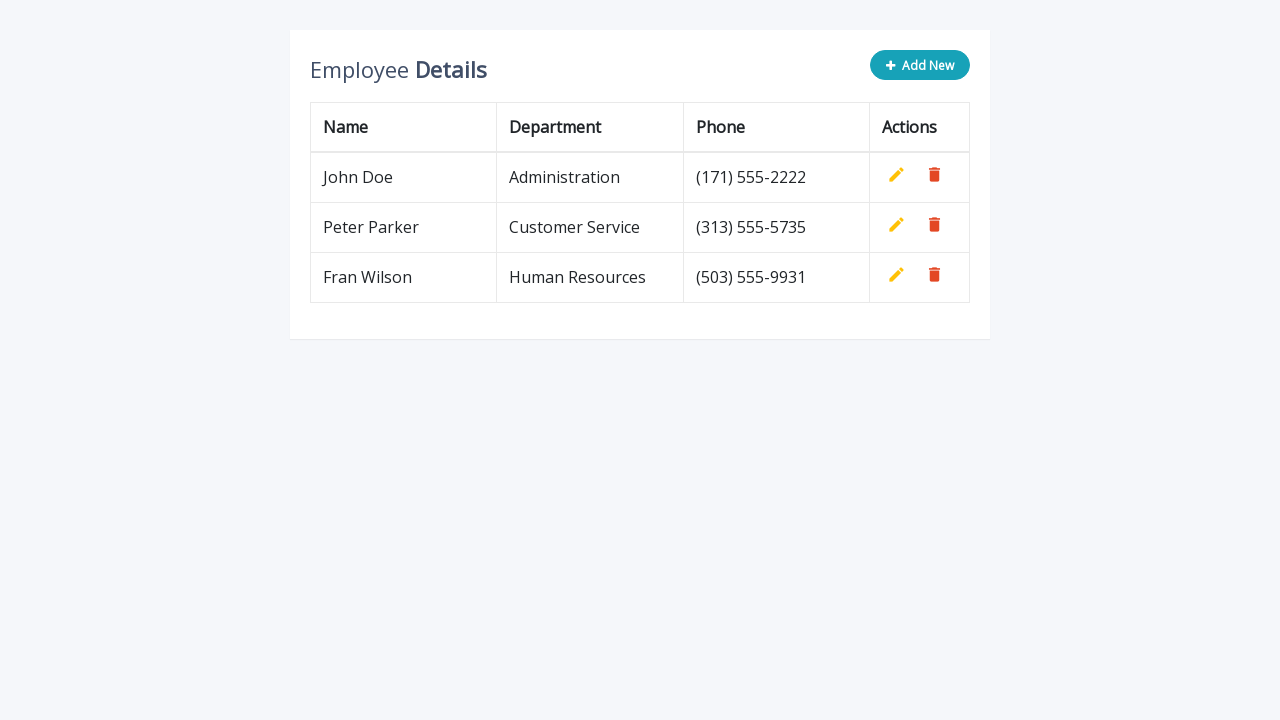

Navigated to table with add and delete row feature page
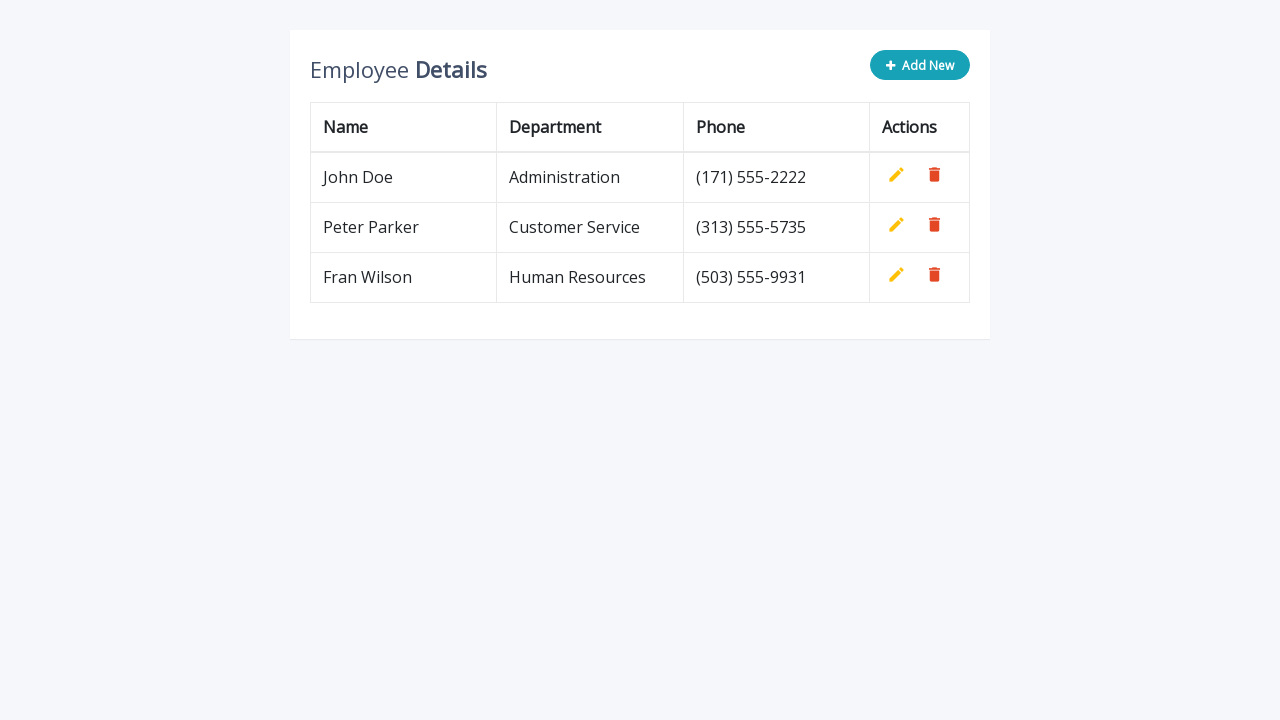

Clicked Add New button (iteration 1) at (920, 65) on xpath=//button[@type='button']
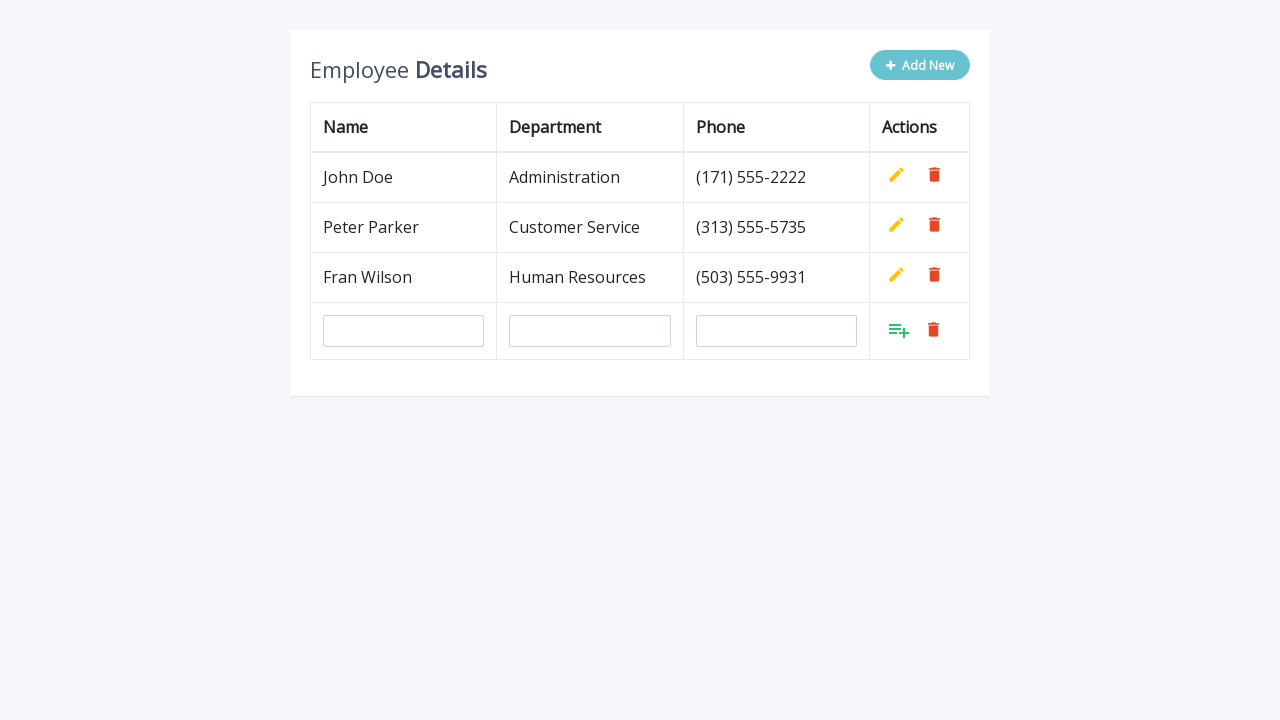

Waited for form fields to load
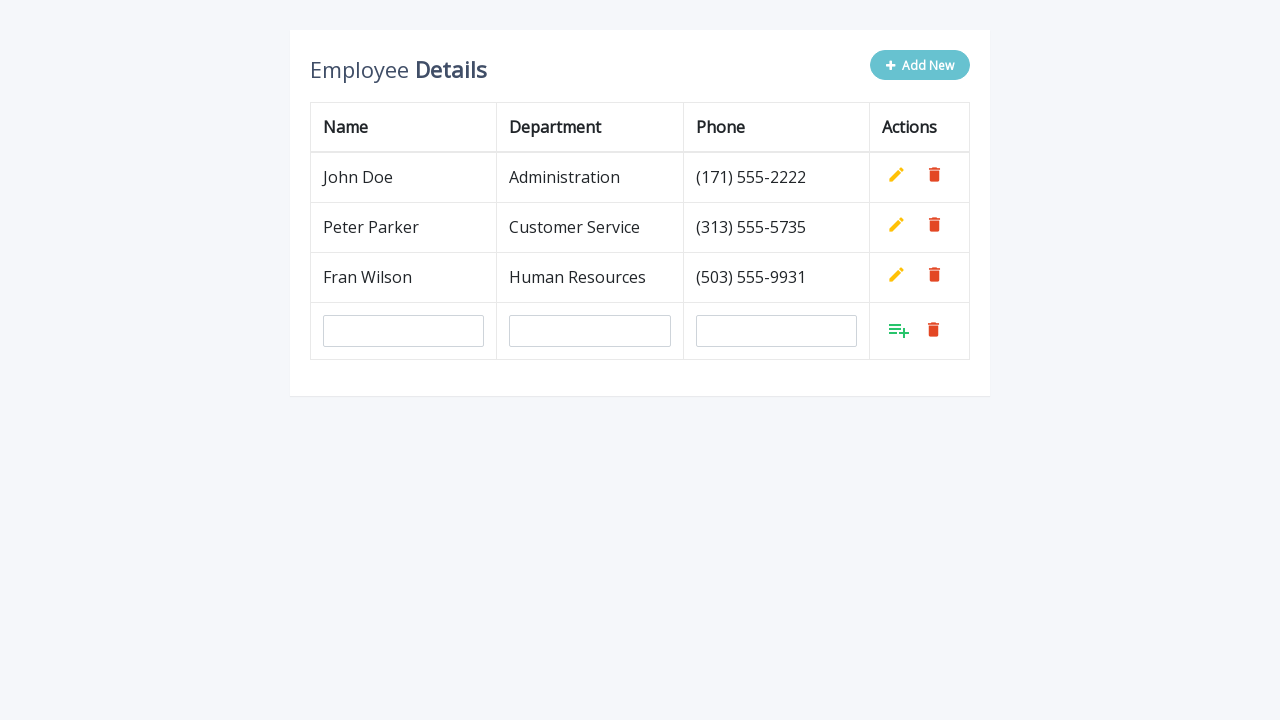

Filled in name field with 'Jovana Milojevic' on //input[@type='text']
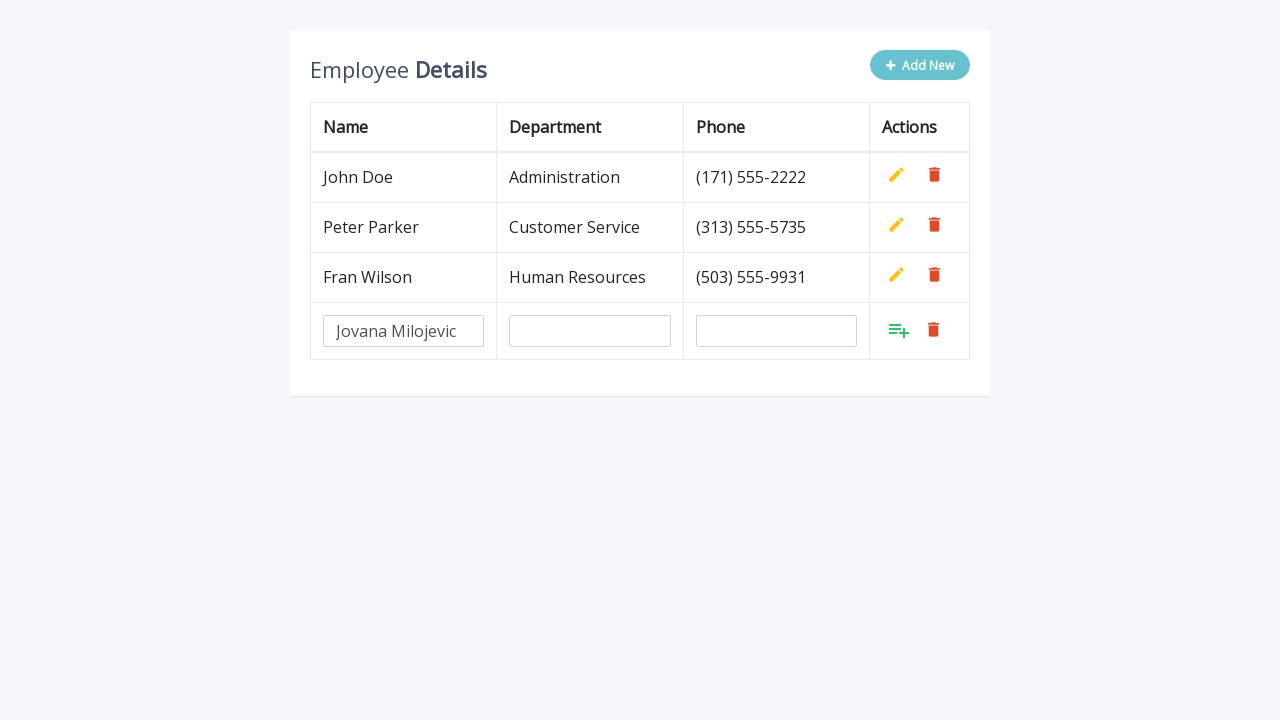

Filled in department field with 'QA' on input[name='department']
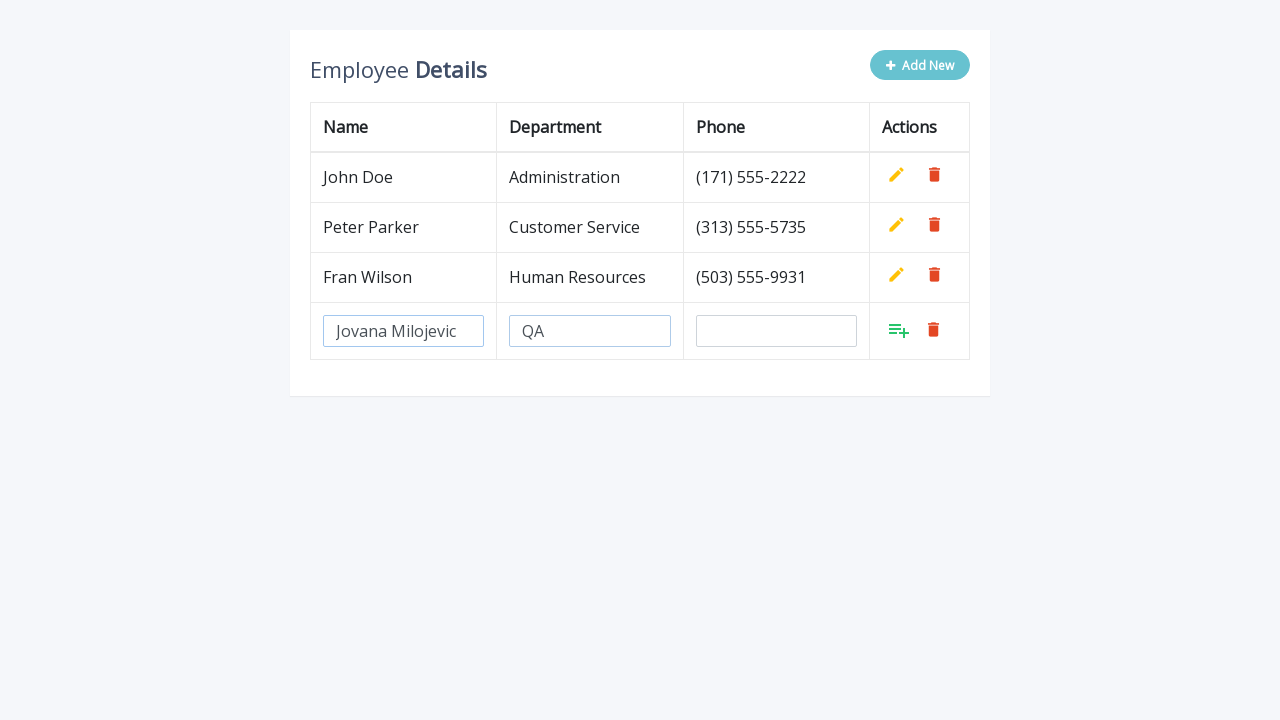

Filled in phone field with '062557231' on input[name='phone']
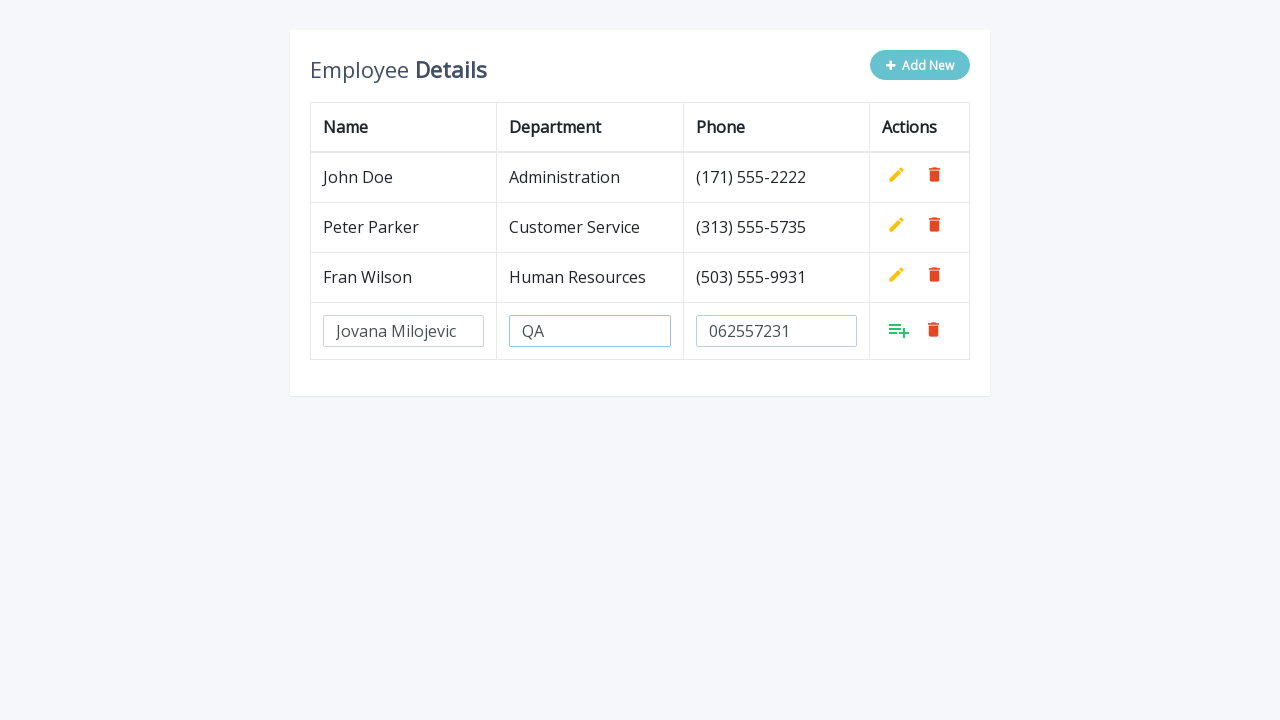

Clicked Add button to confirm row entry (iteration 1) at (899, 330) on xpath=//table/tbody/tr[last()]/td[last()]/a
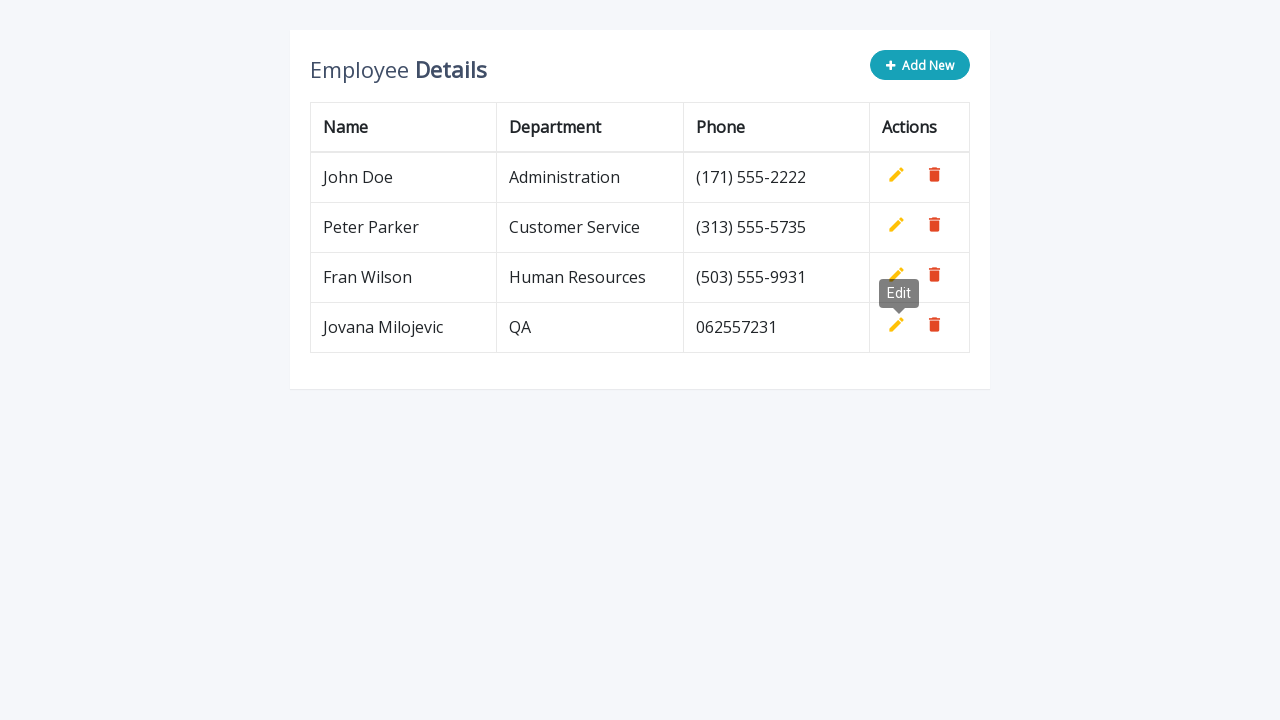

Waited between row additions
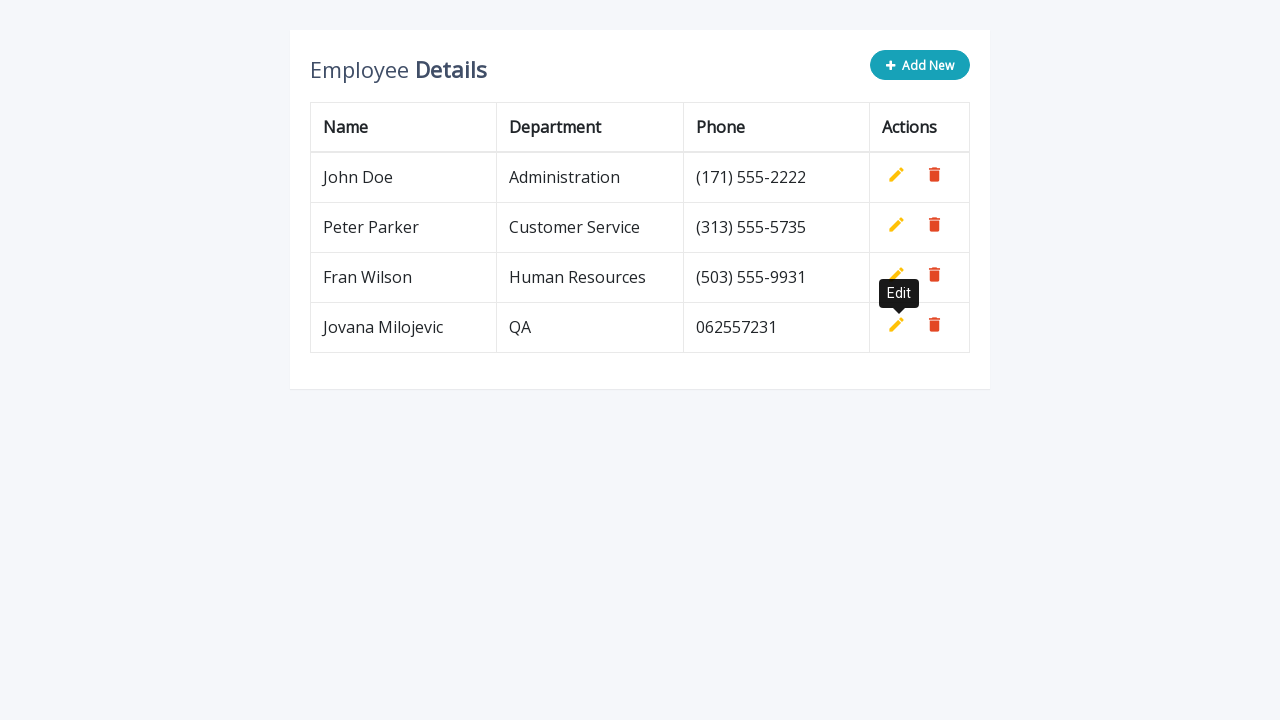

Clicked Add New button (iteration 2) at (920, 65) on xpath=//button[@type='button']
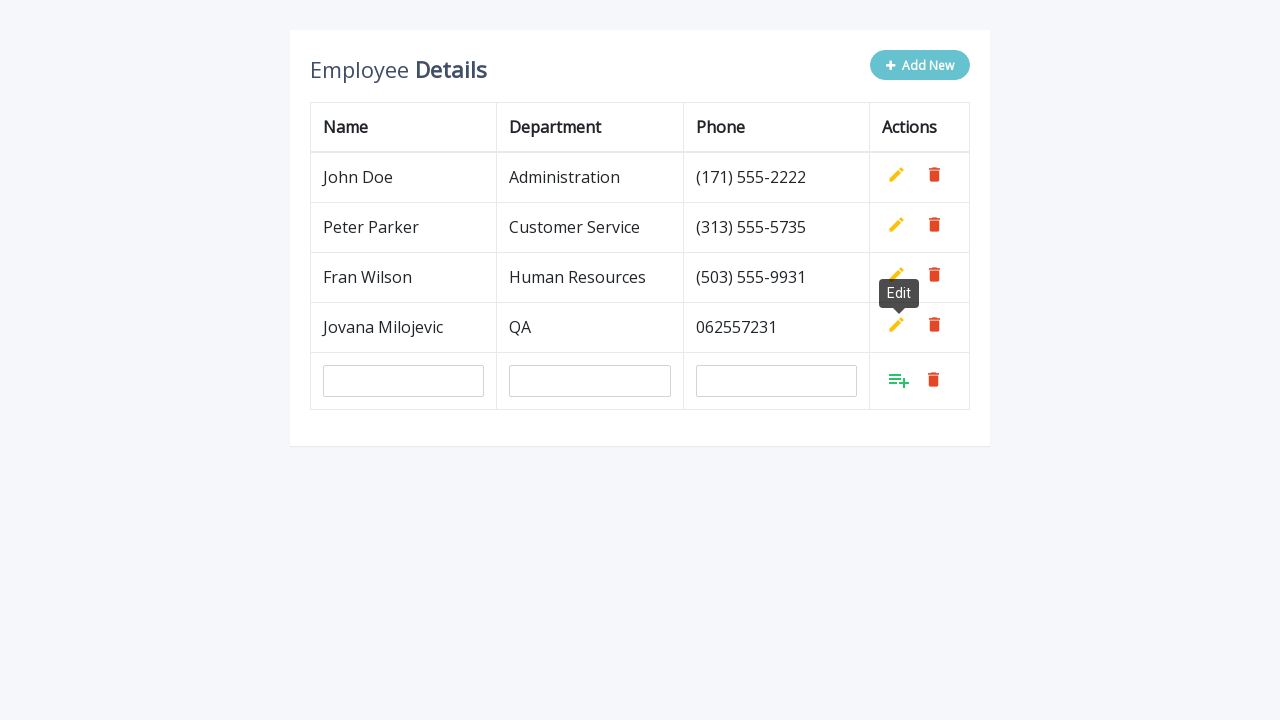

Waited for form fields to load
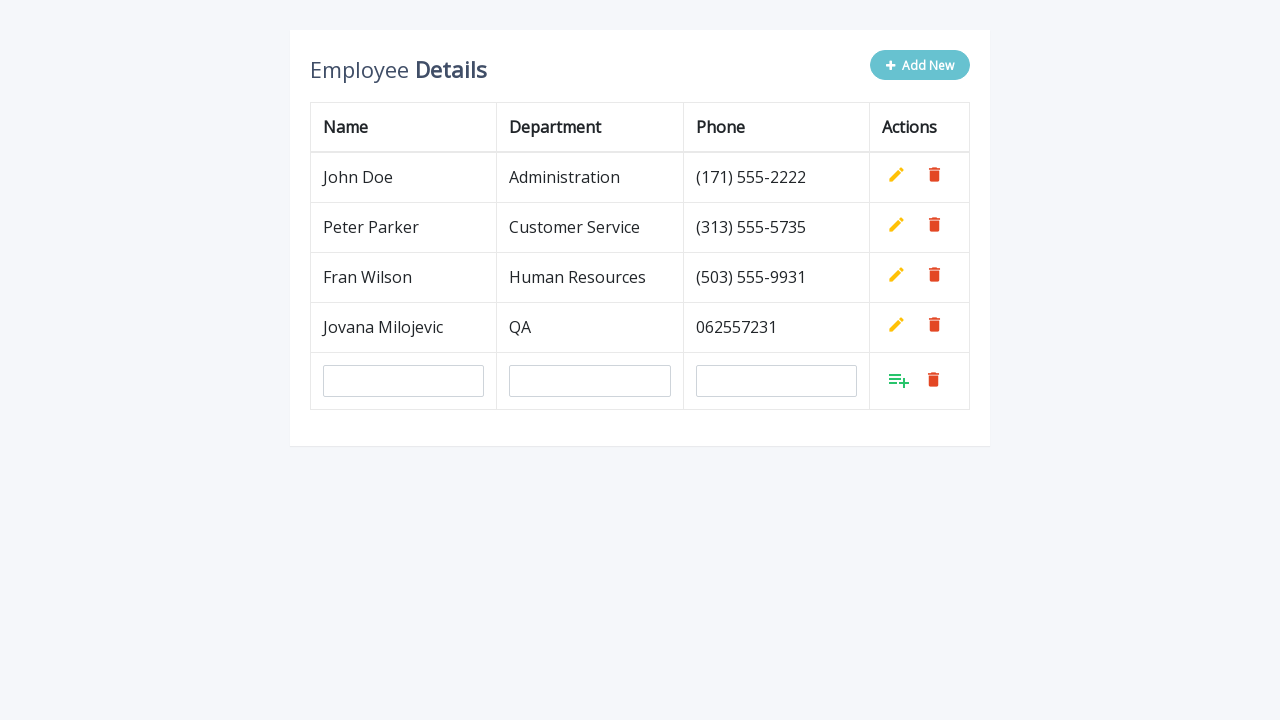

Filled in name field with 'Jovana Milojevic' on //input[@type='text']
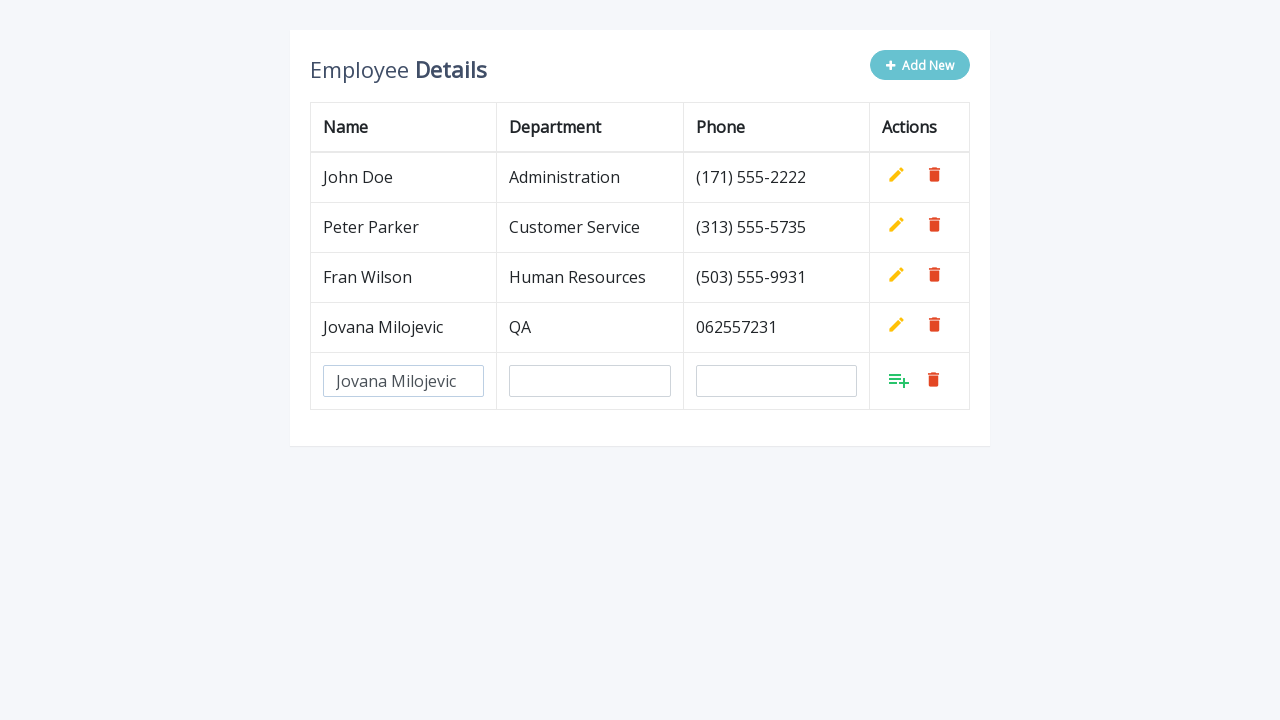

Filled in department field with 'QA' on input[name='department']
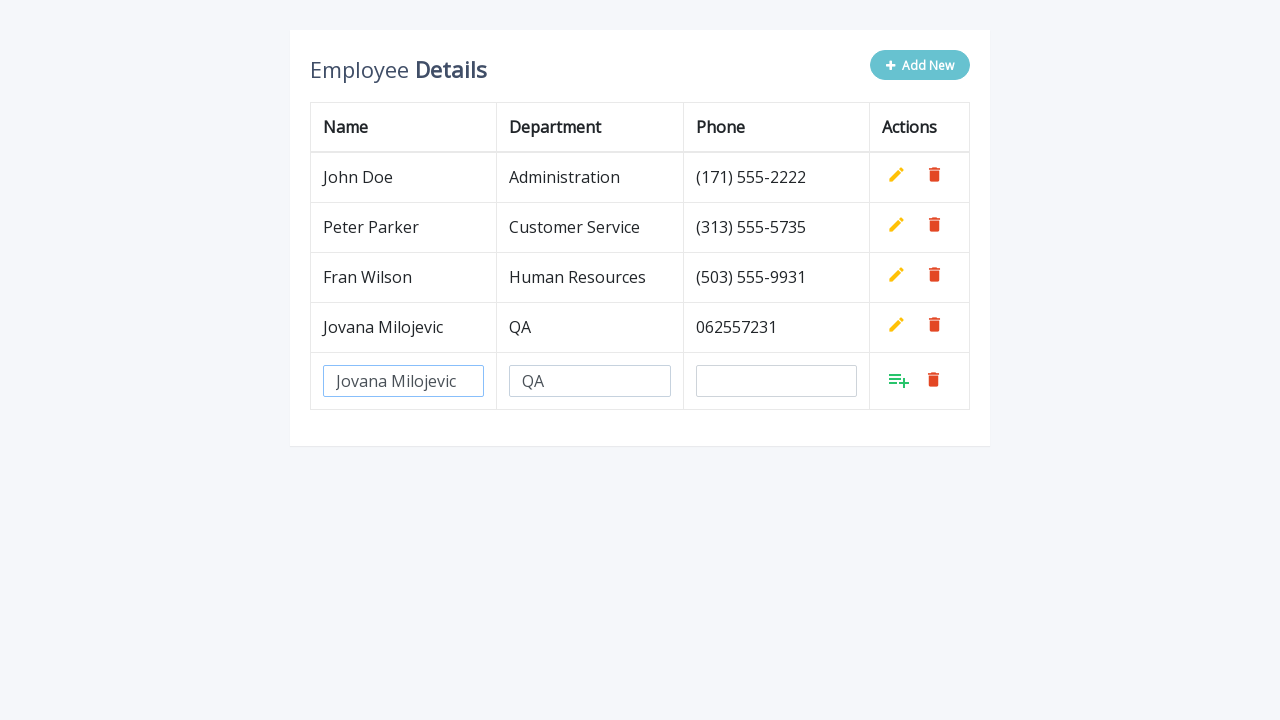

Filled in phone field with '062557231' on input[name='phone']
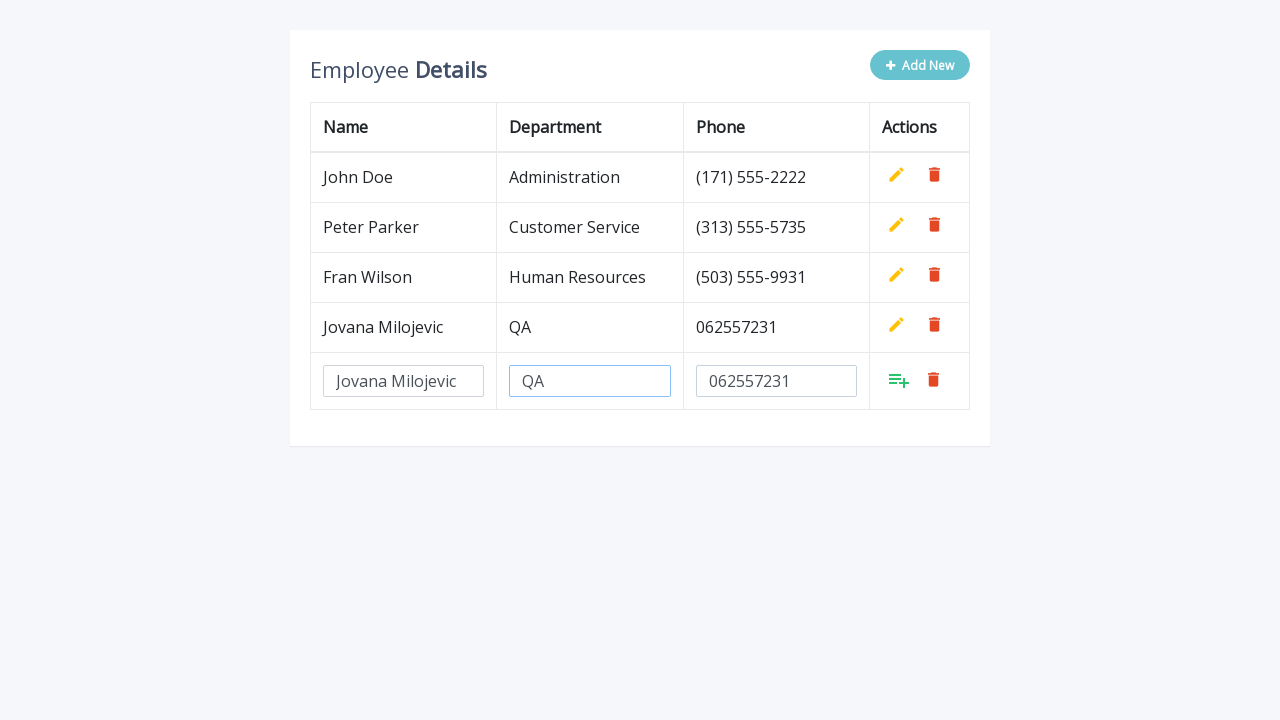

Clicked Add button to confirm row entry (iteration 2) at (899, 380) on xpath=//table/tbody/tr[last()]/td[last()]/a
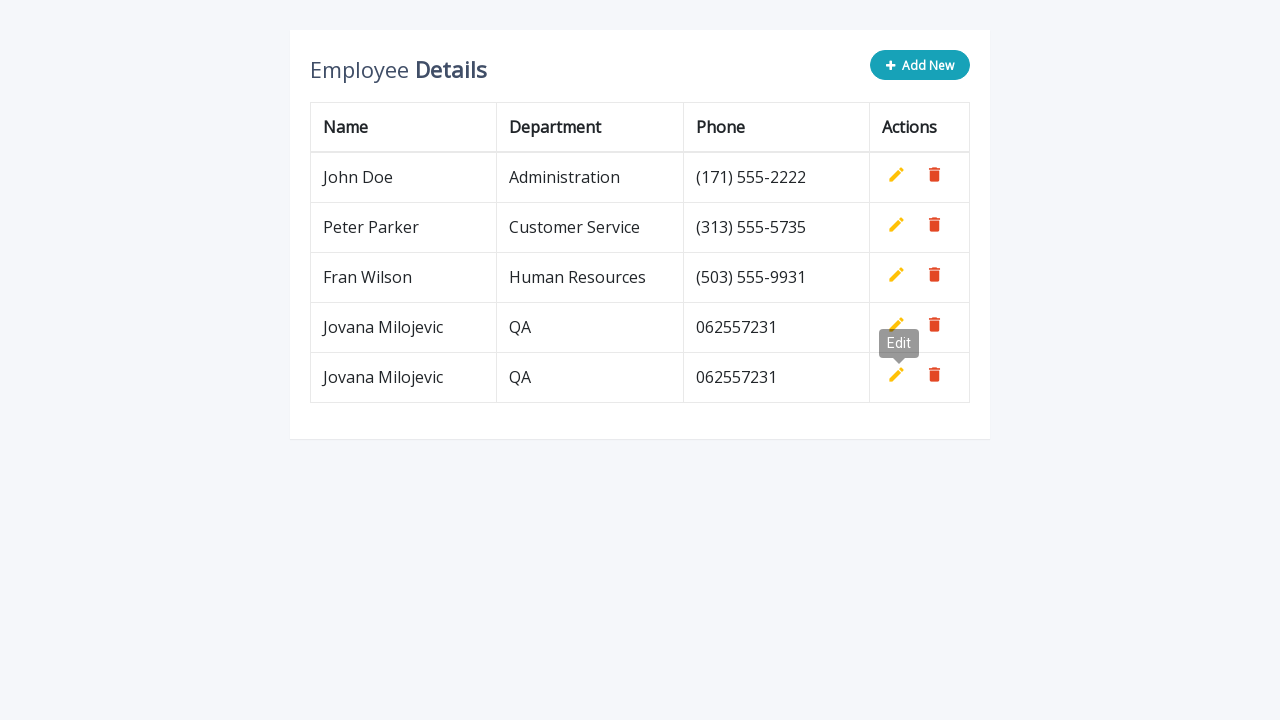

Waited between row additions
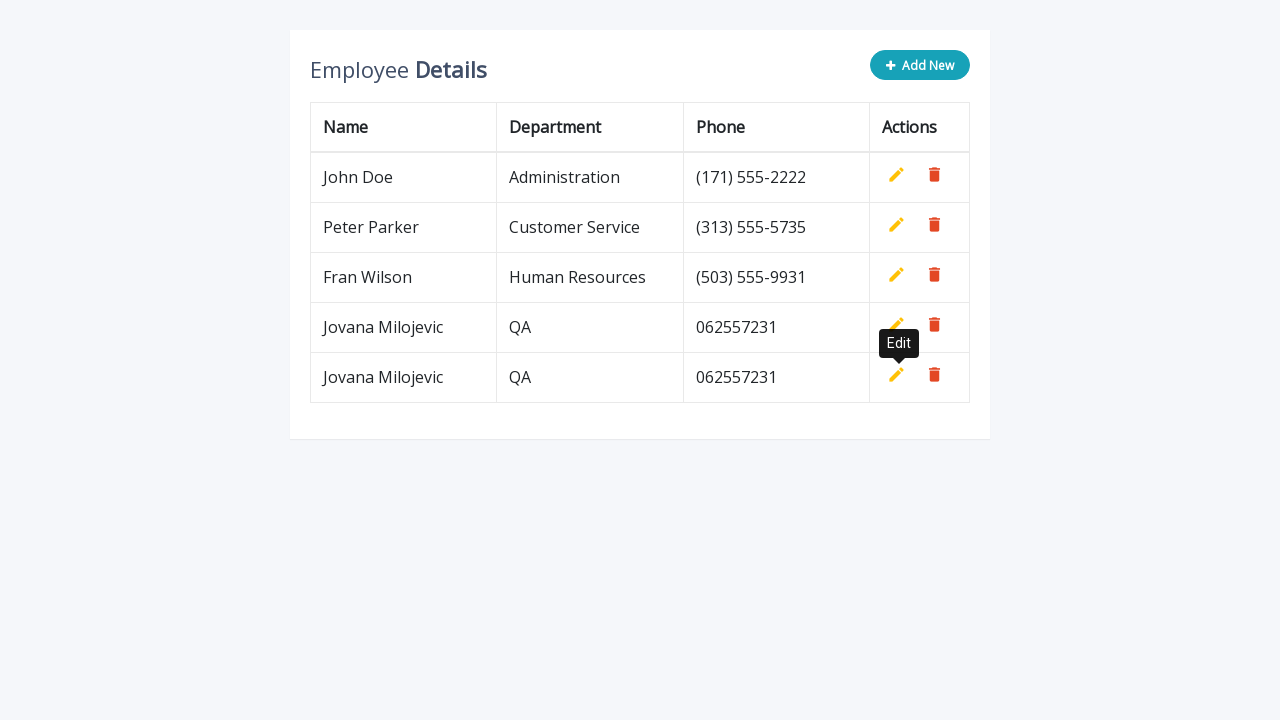

Clicked Add New button (iteration 3) at (920, 65) on xpath=//button[@type='button']
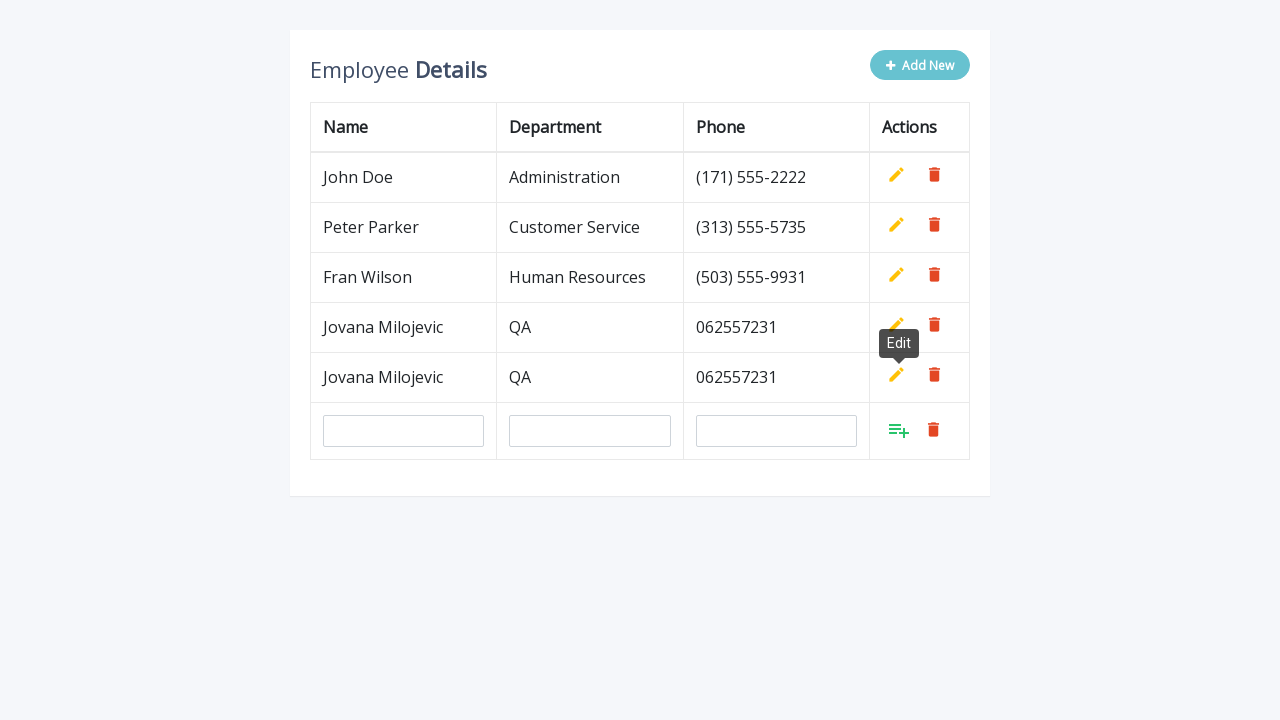

Waited for form fields to load
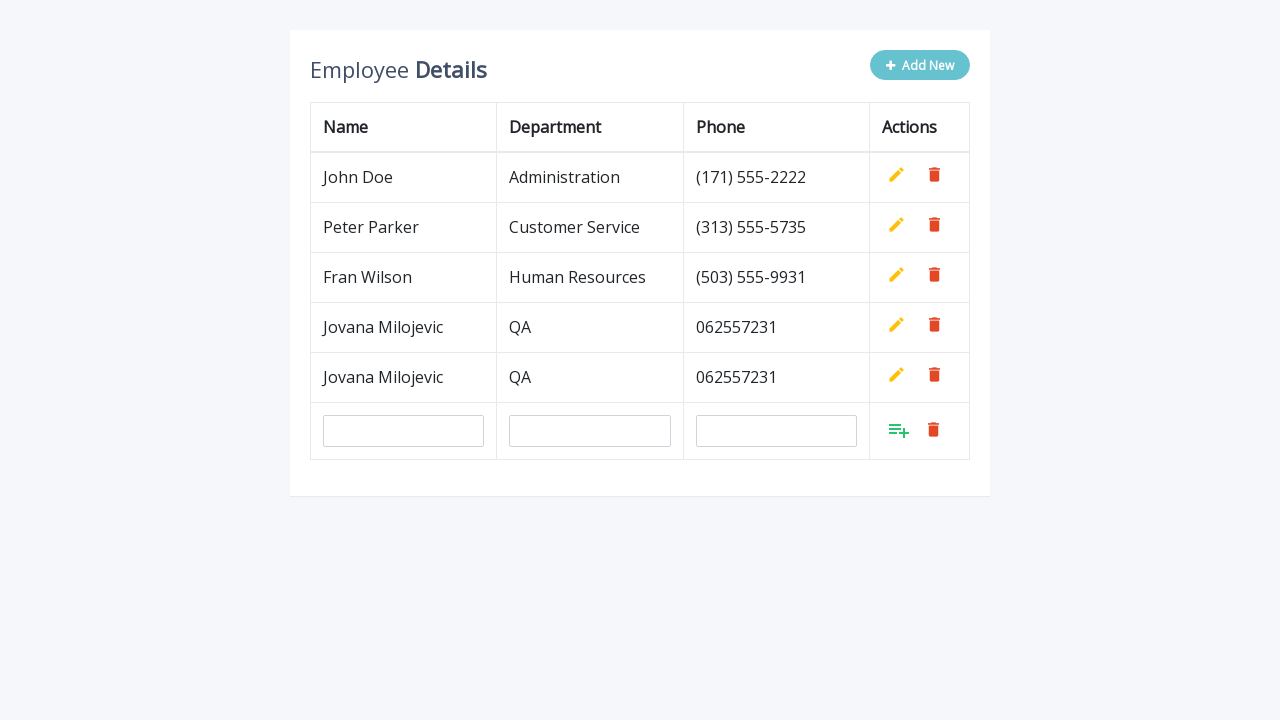

Filled in name field with 'Jovana Milojevic' on //input[@type='text']
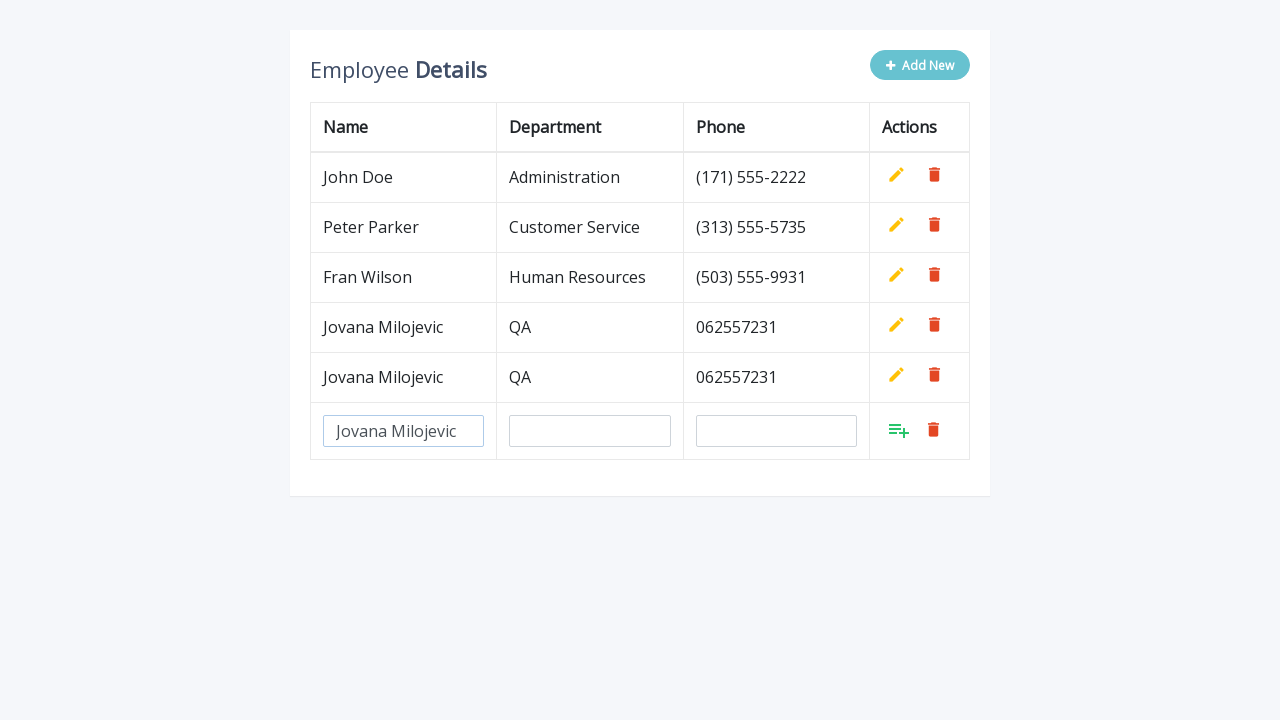

Filled in department field with 'QA' on input[name='department']
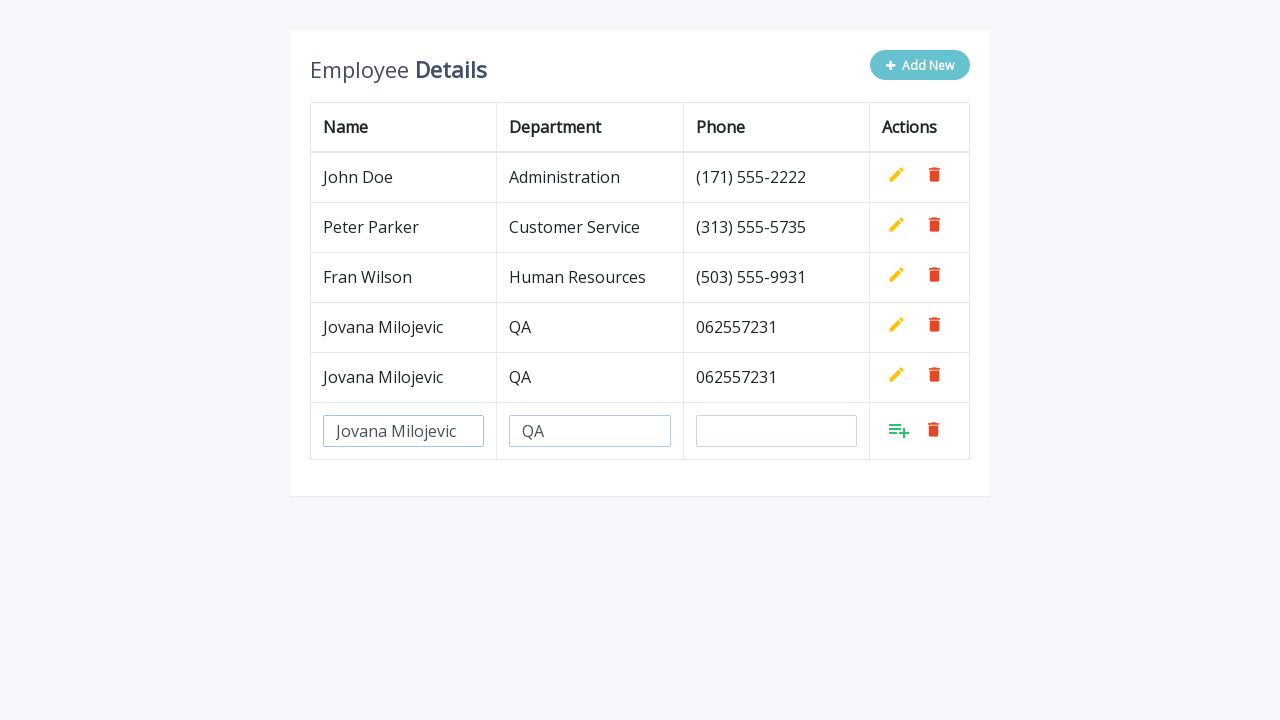

Filled in phone field with '062557231' on input[name='phone']
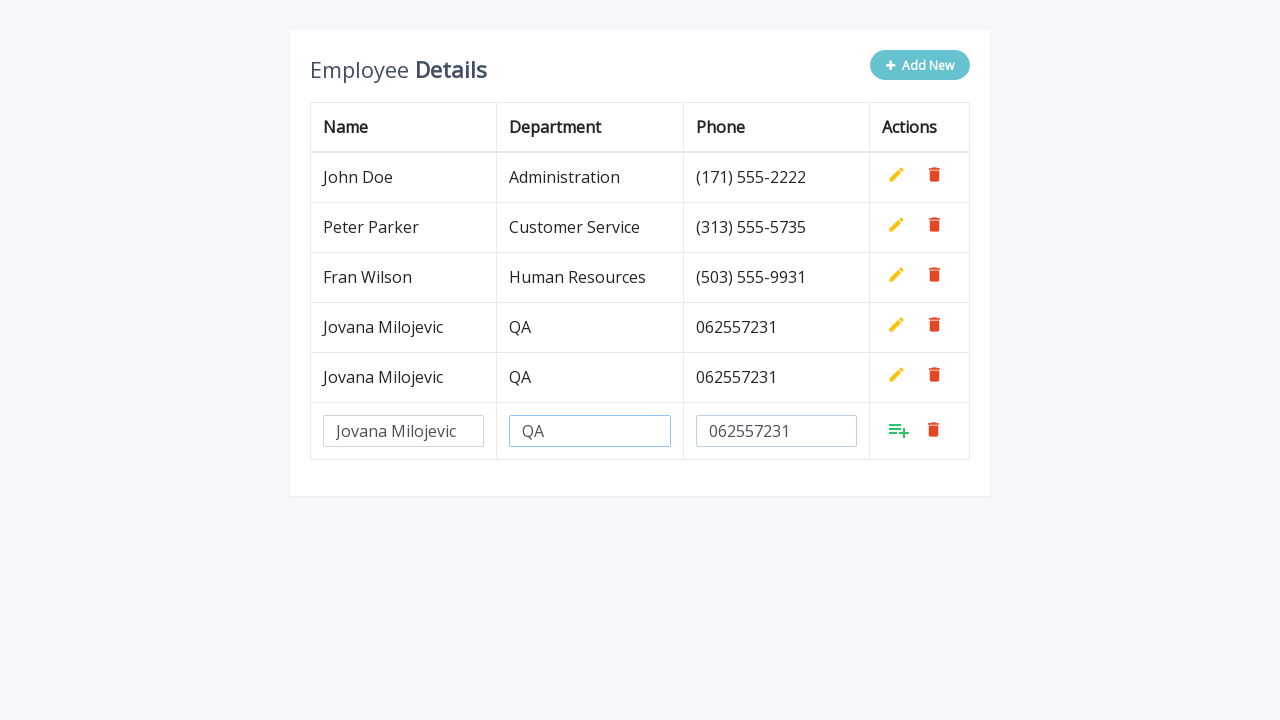

Clicked Add button to confirm row entry (iteration 3) at (899, 430) on xpath=//table/tbody/tr[last()]/td[last()]/a
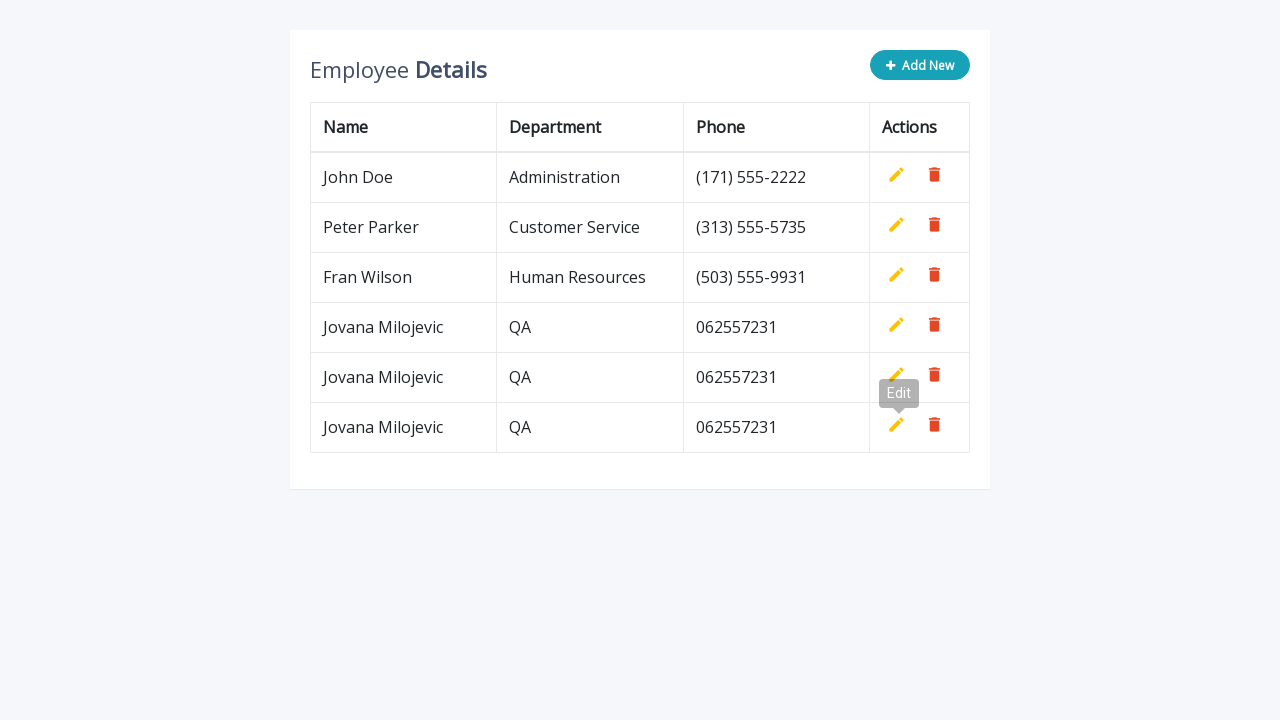

Waited between row additions
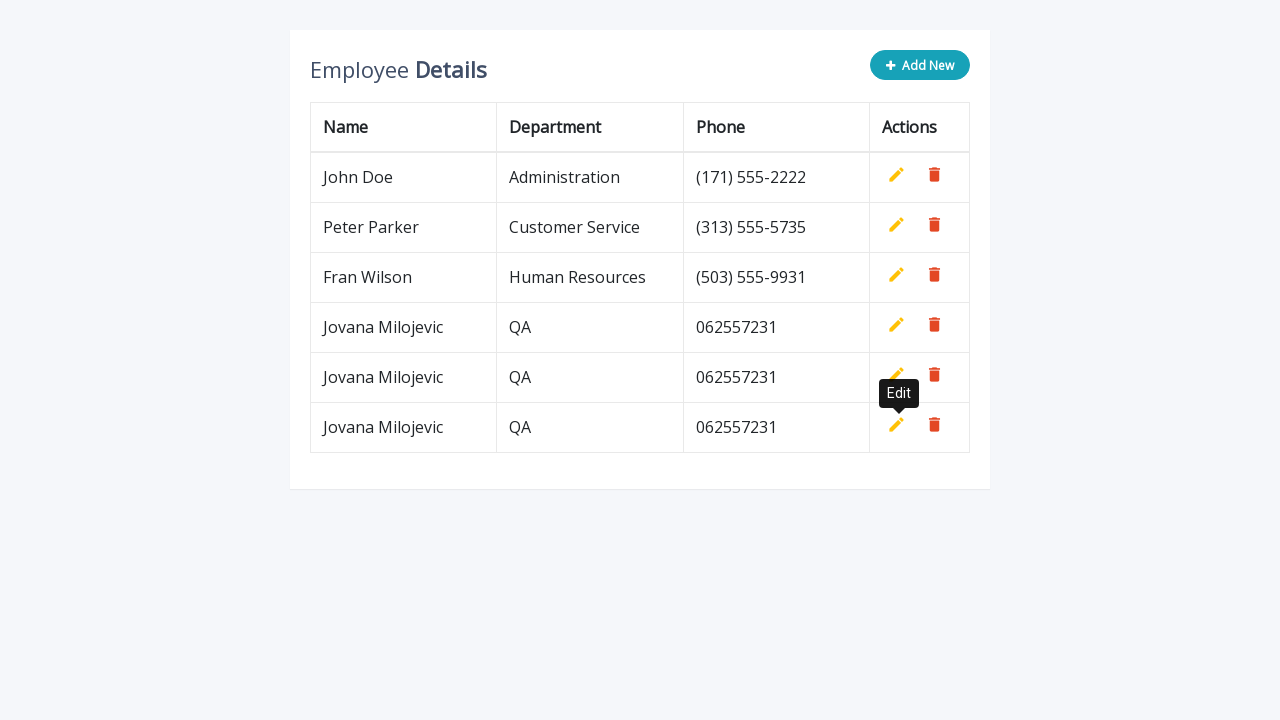

Clicked Add New button (iteration 4) at (920, 65) on xpath=//button[@type='button']
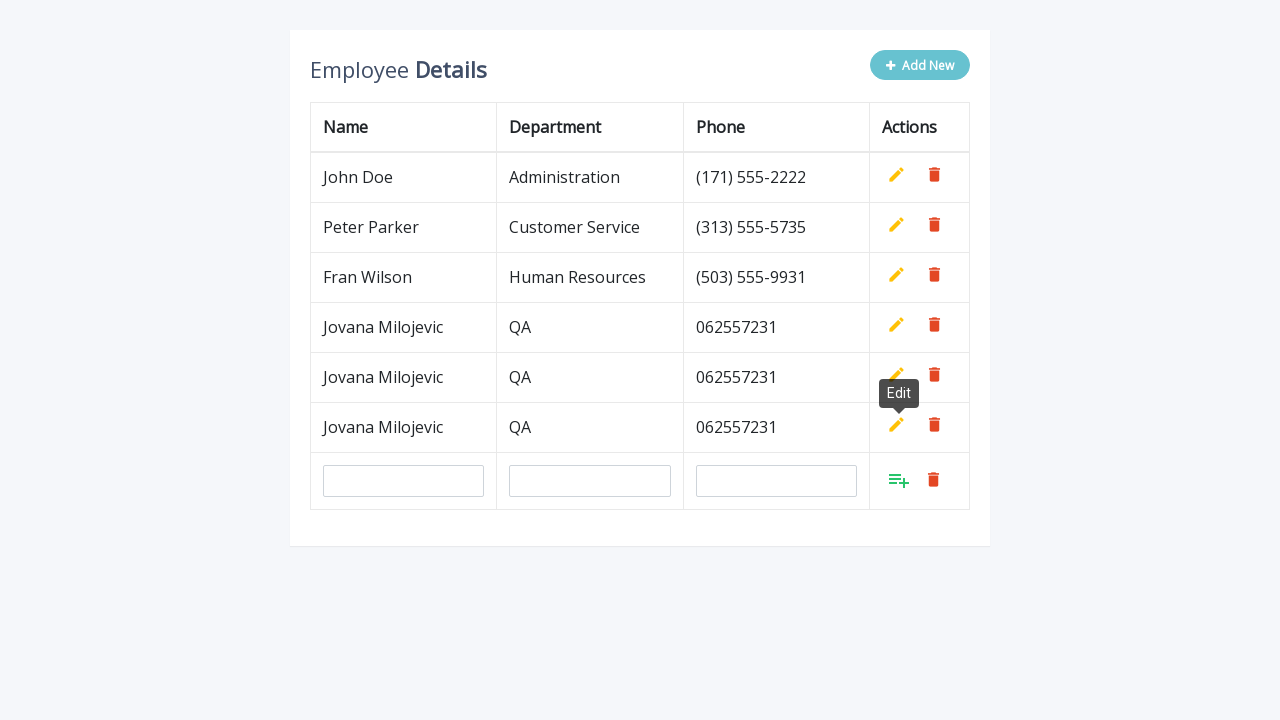

Waited for form fields to load
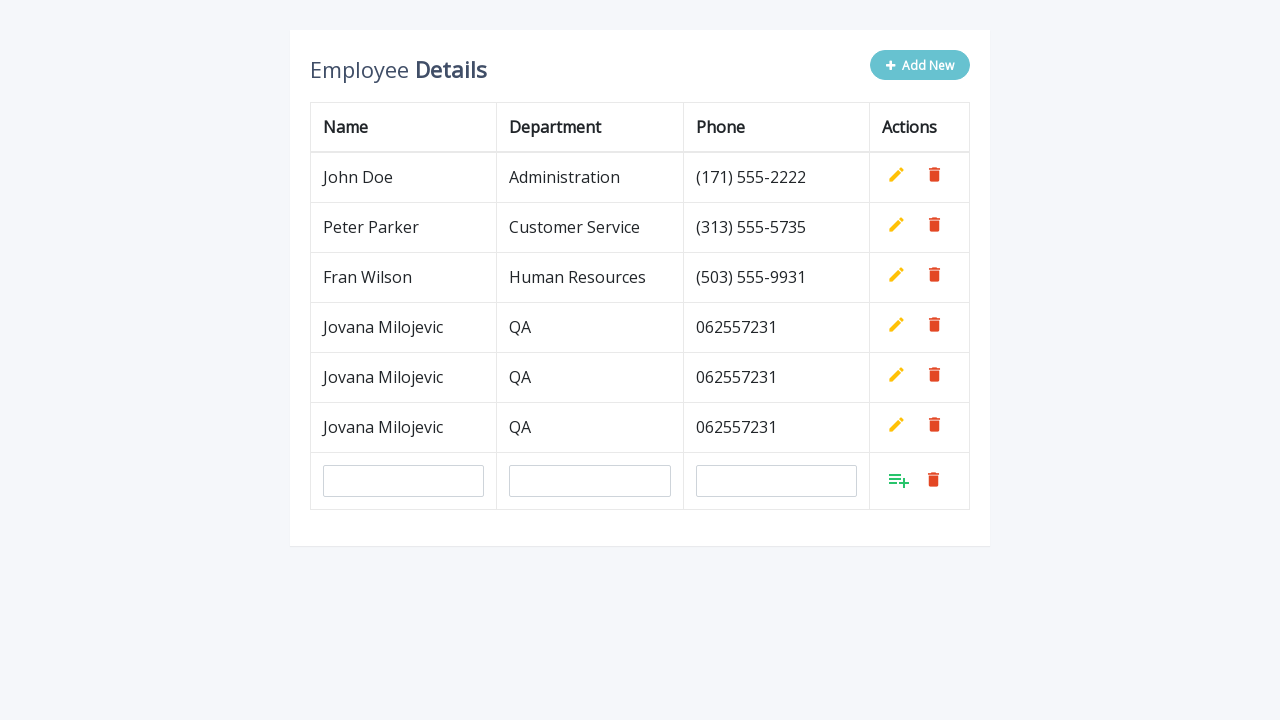

Filled in name field with 'Jovana Milojevic' on //input[@type='text']
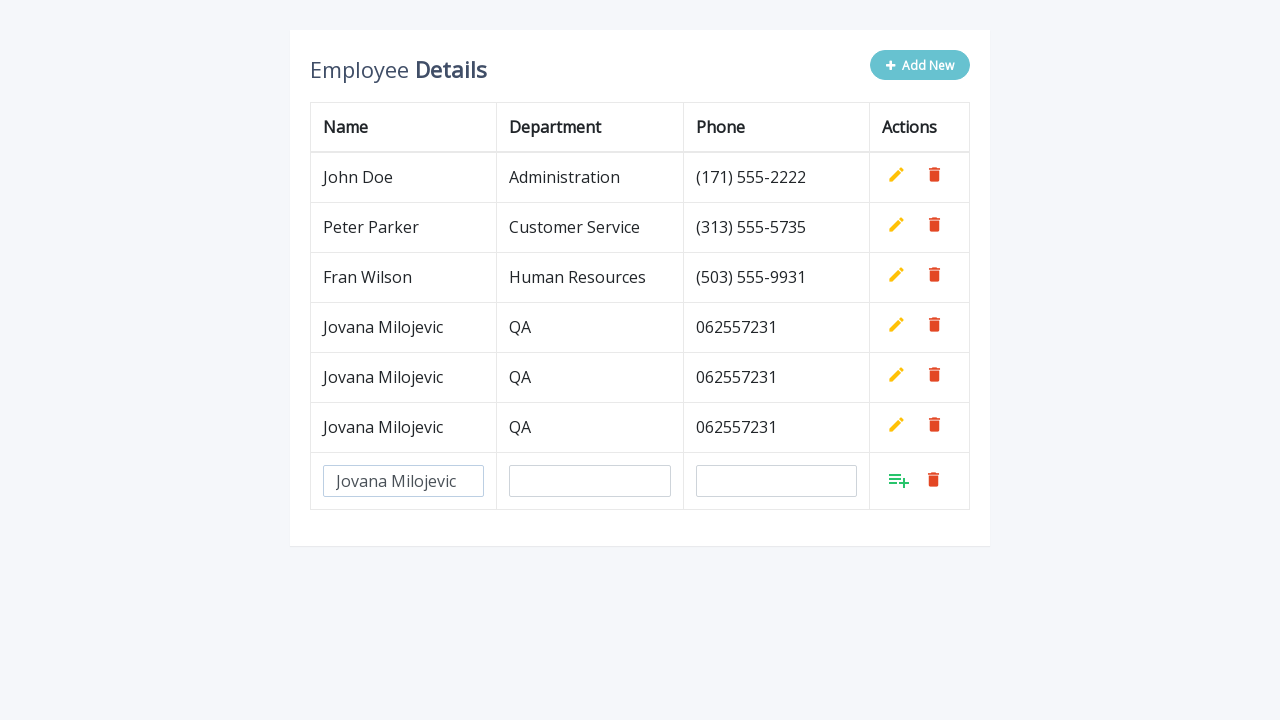

Filled in department field with 'QA' on input[name='department']
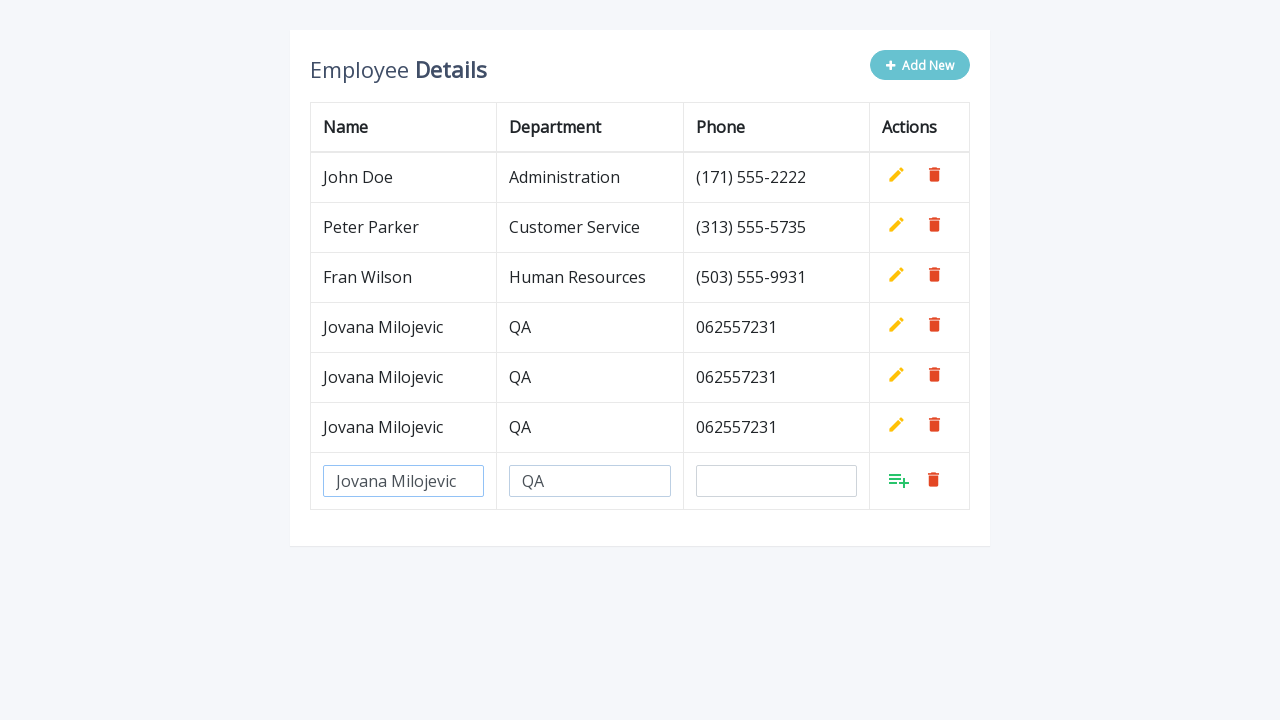

Filled in phone field with '062557231' on input[name='phone']
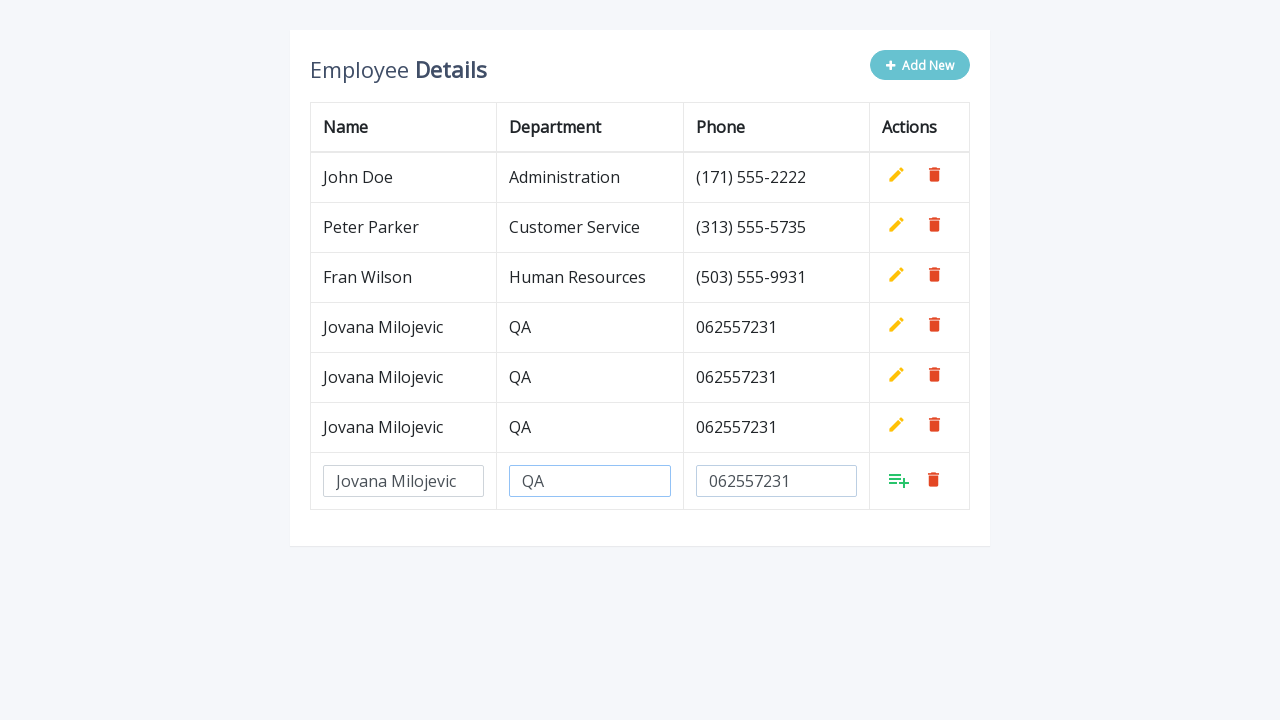

Clicked Add button to confirm row entry (iteration 4) at (899, 480) on xpath=//table/tbody/tr[last()]/td[last()]/a
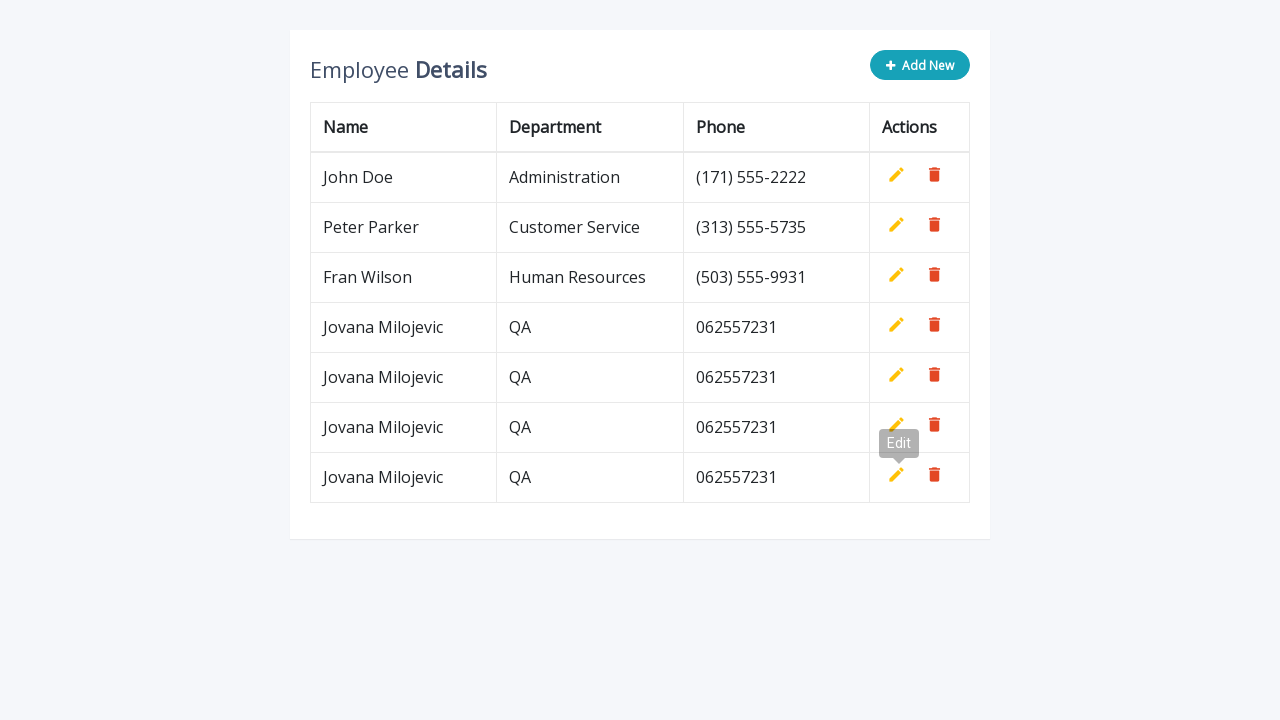

Waited between row additions
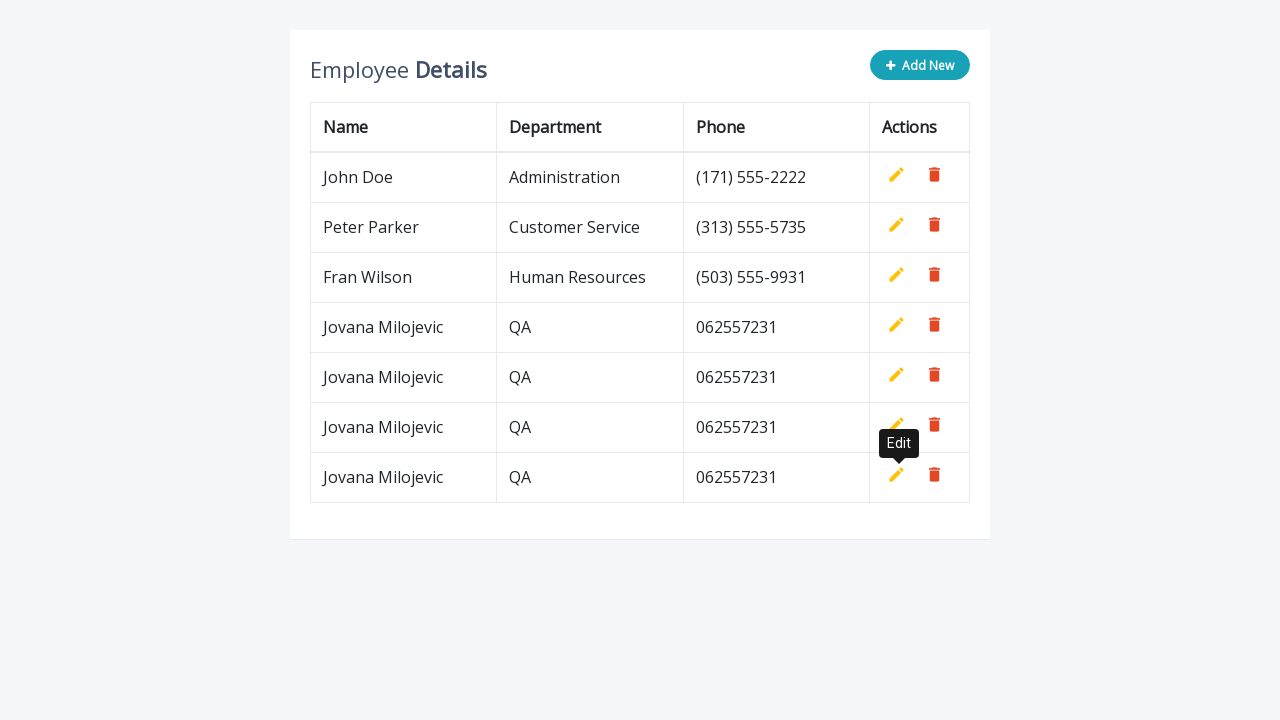

Clicked Add New button (iteration 5) at (920, 65) on xpath=//button[@type='button']
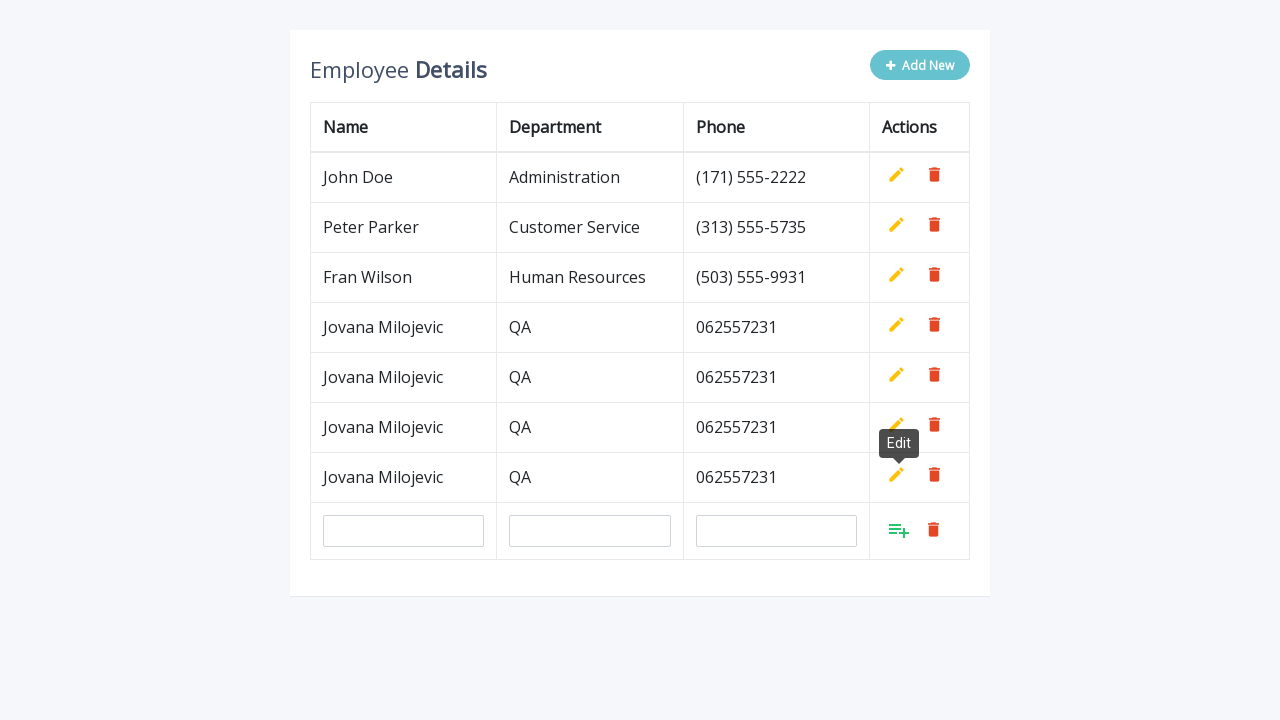

Waited for form fields to load
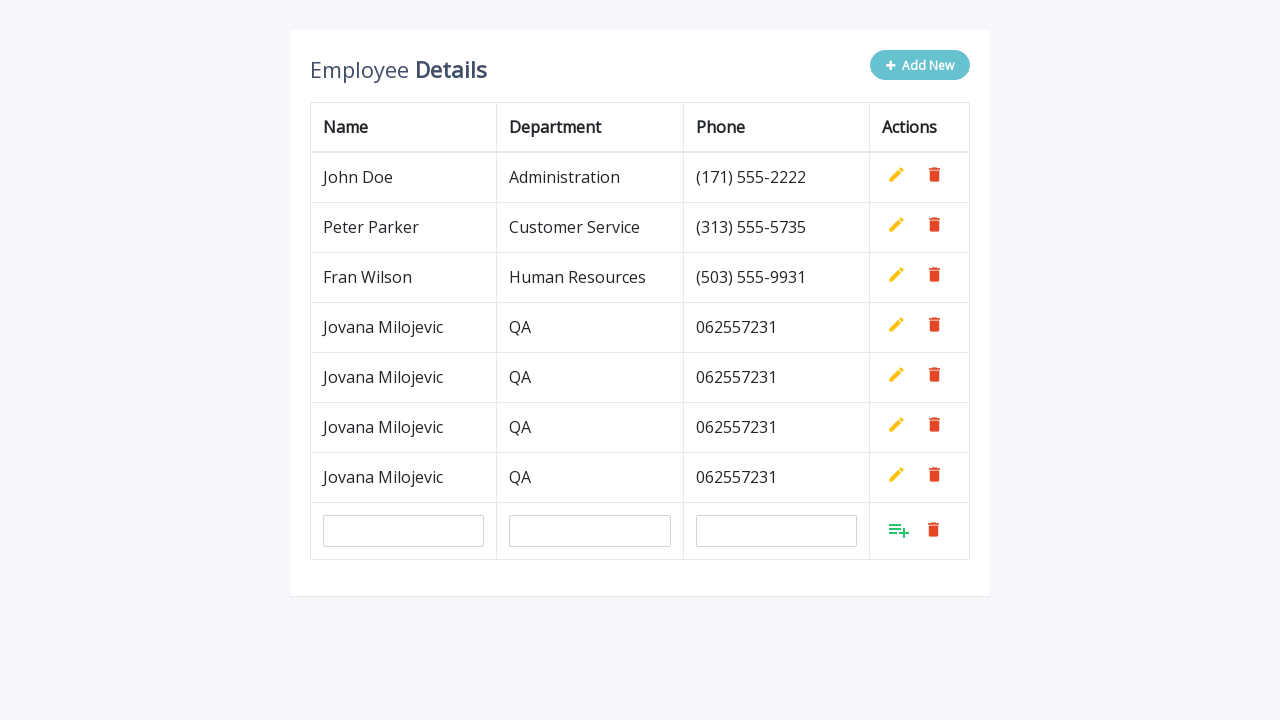

Filled in name field with 'Jovana Milojevic' on //input[@type='text']
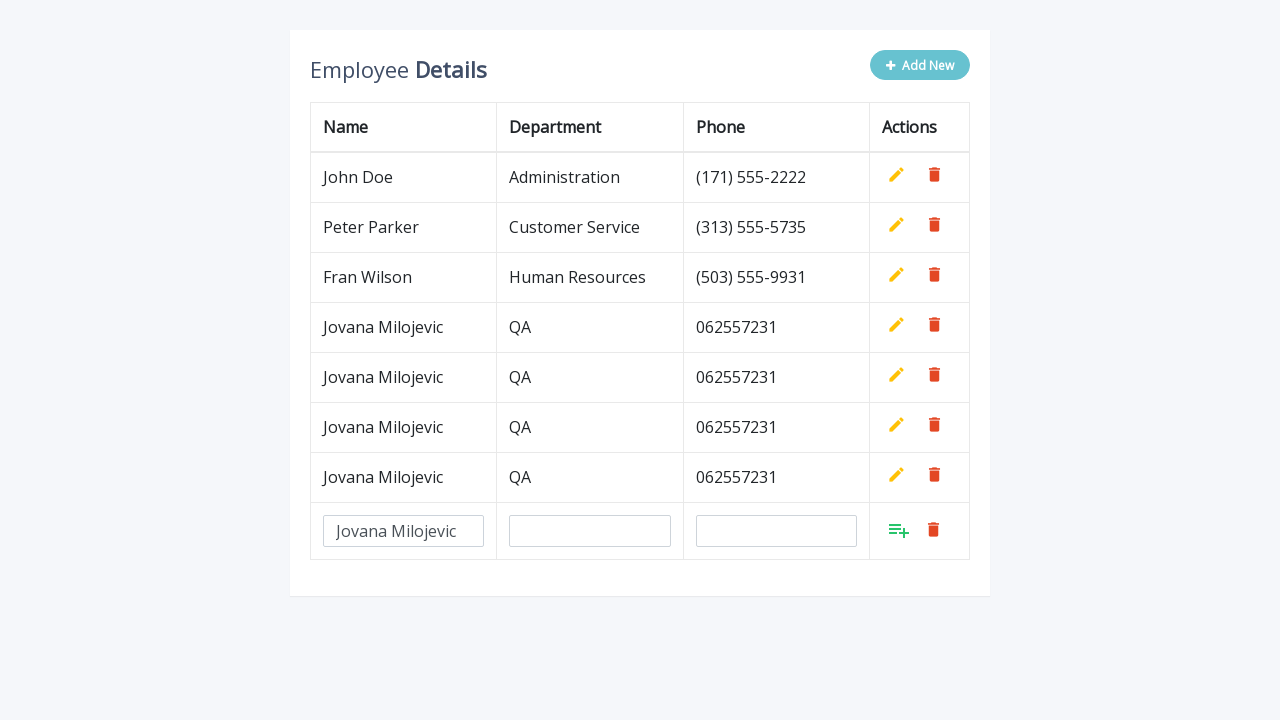

Filled in department field with 'QA' on input[name='department']
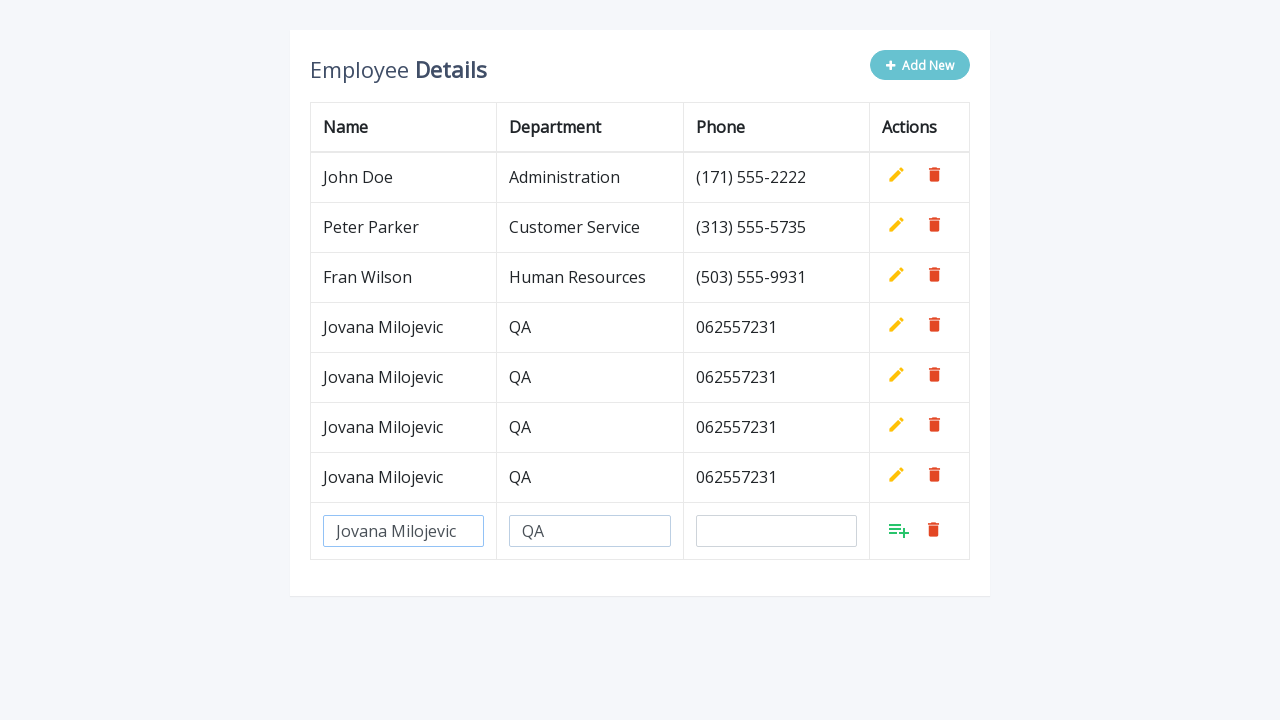

Filled in phone field with '062557231' on input[name='phone']
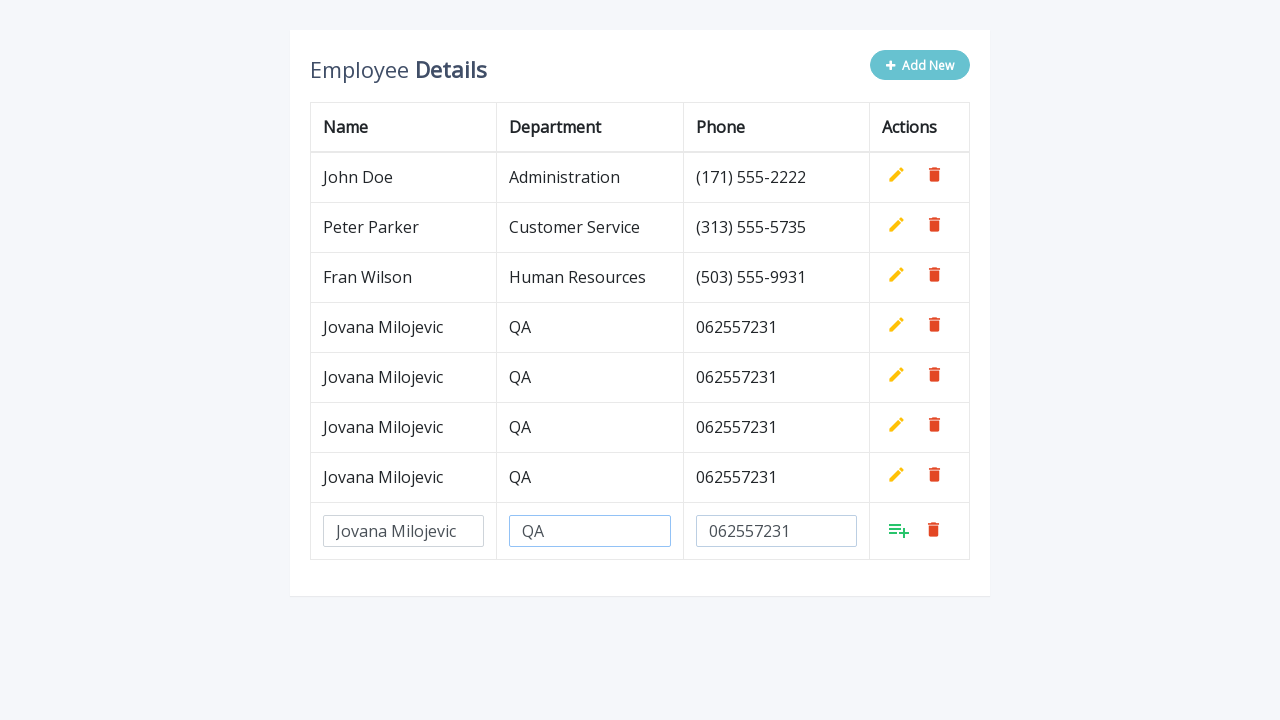

Clicked Add button to confirm row entry (iteration 5) at (899, 530) on xpath=//table/tbody/tr[last()]/td[last()]/a
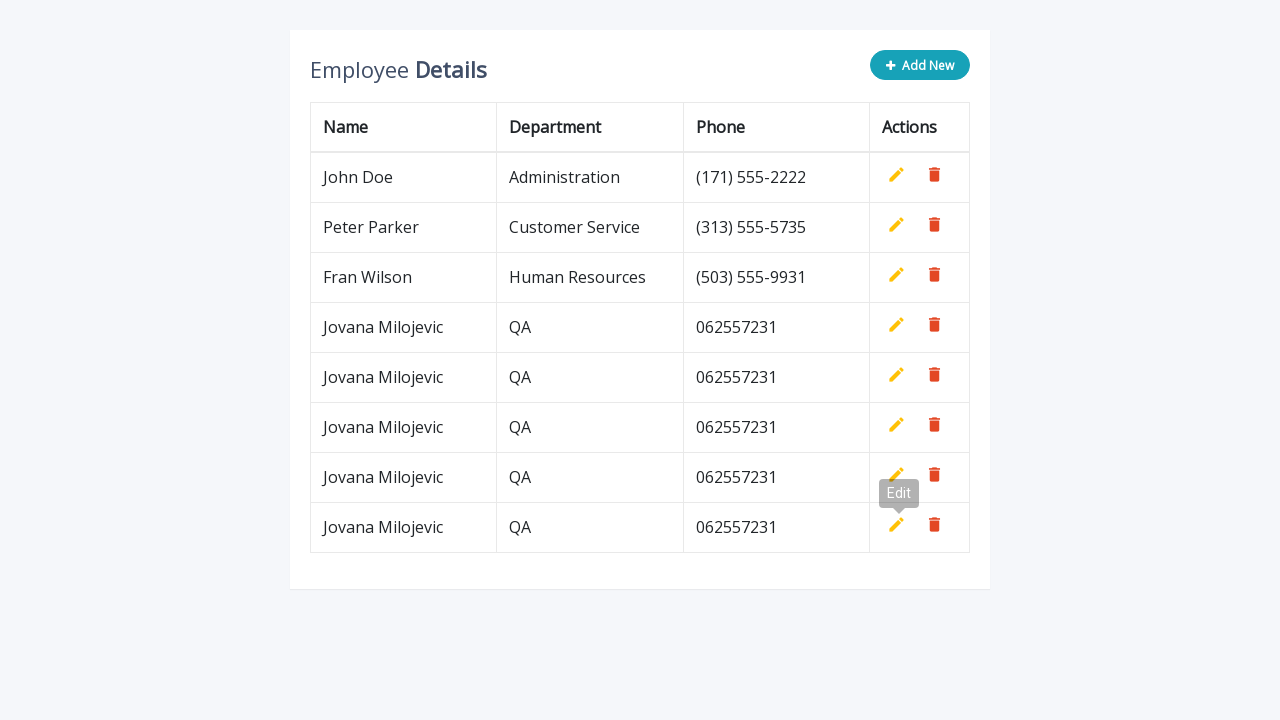

Waited between row additions
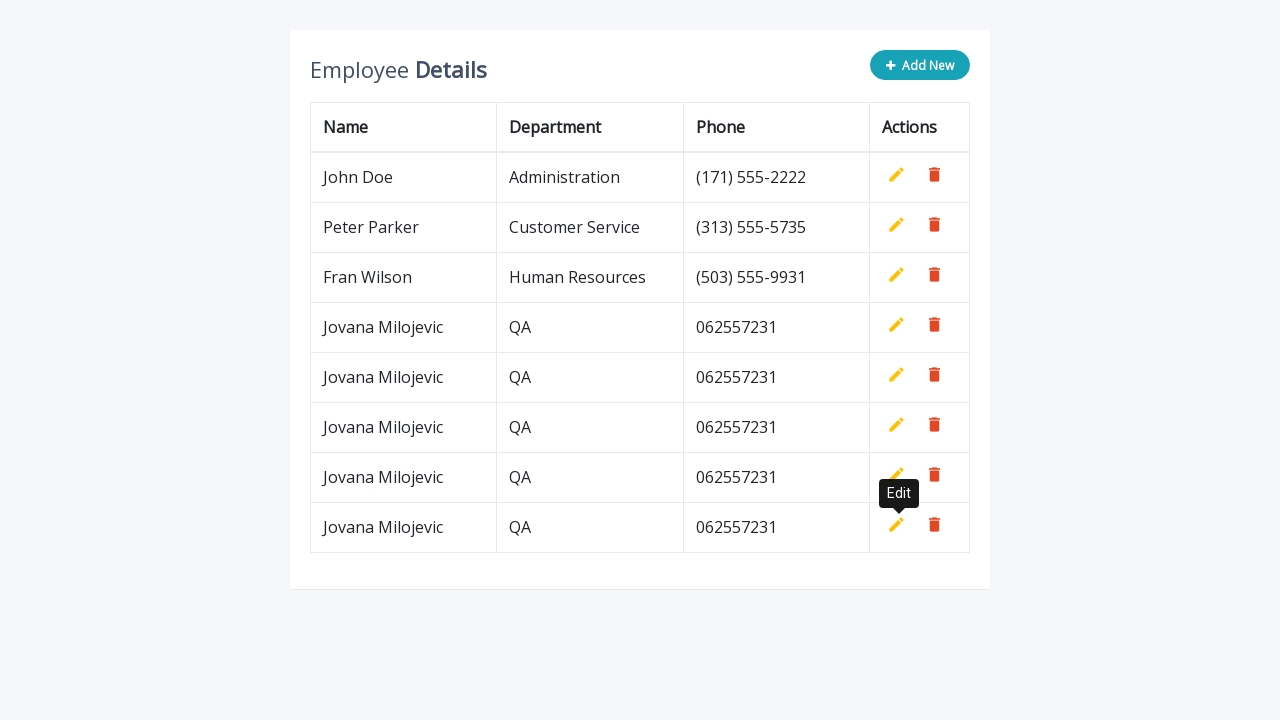

Final wait to observe all added rows in the table
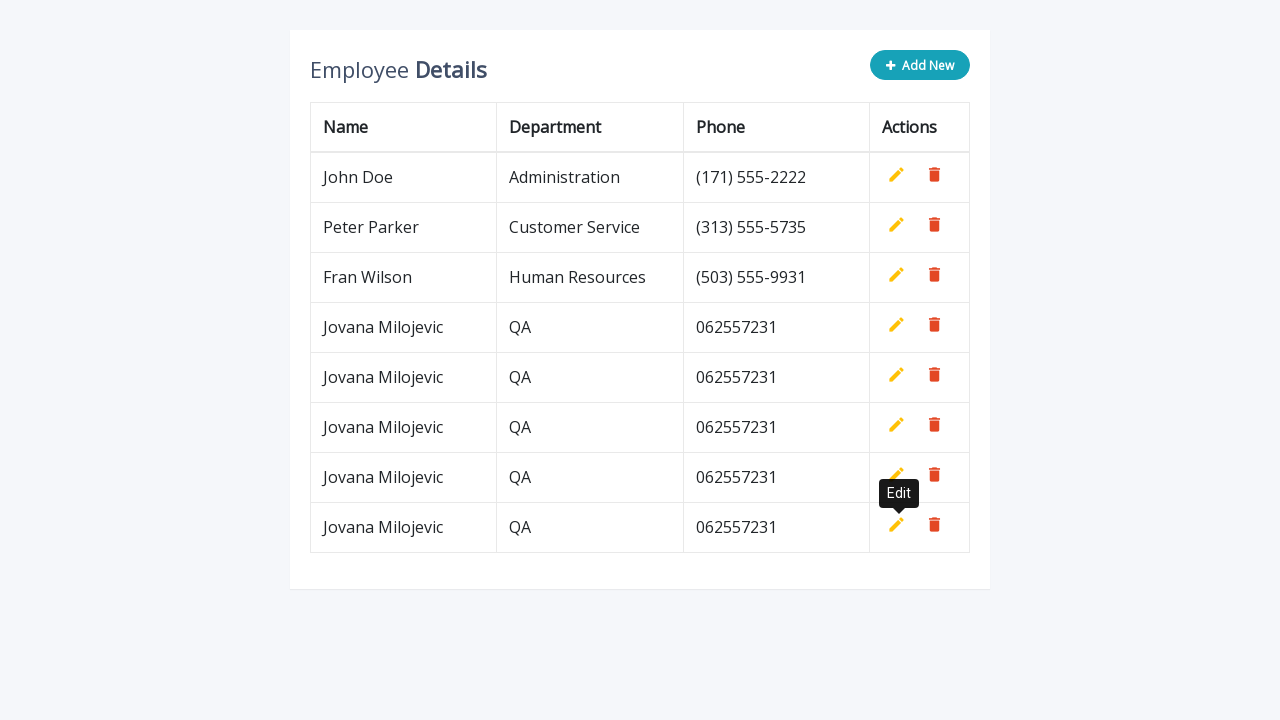

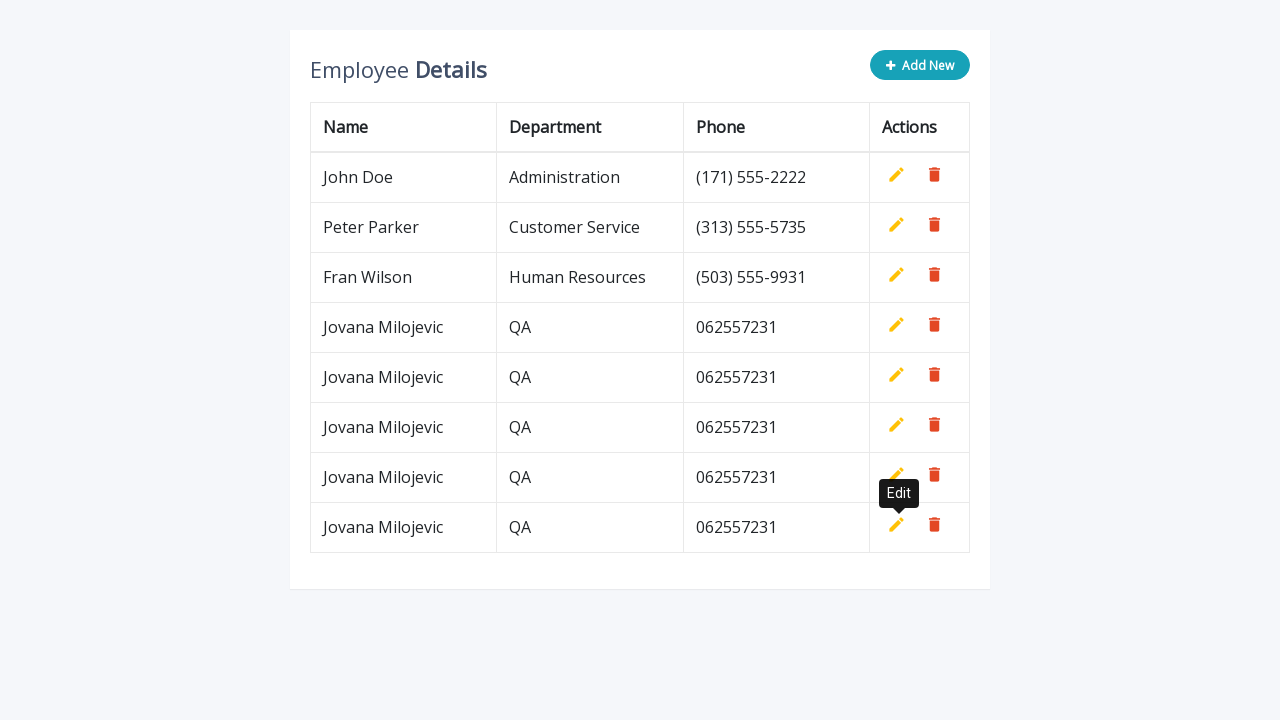